Navigates through all top navigation menu items on Best Buy's homepage, clicks each menu link, and validates that each page loads with a non-empty title before returning to the homepage.

Starting URL: https://www.bestbuy.com

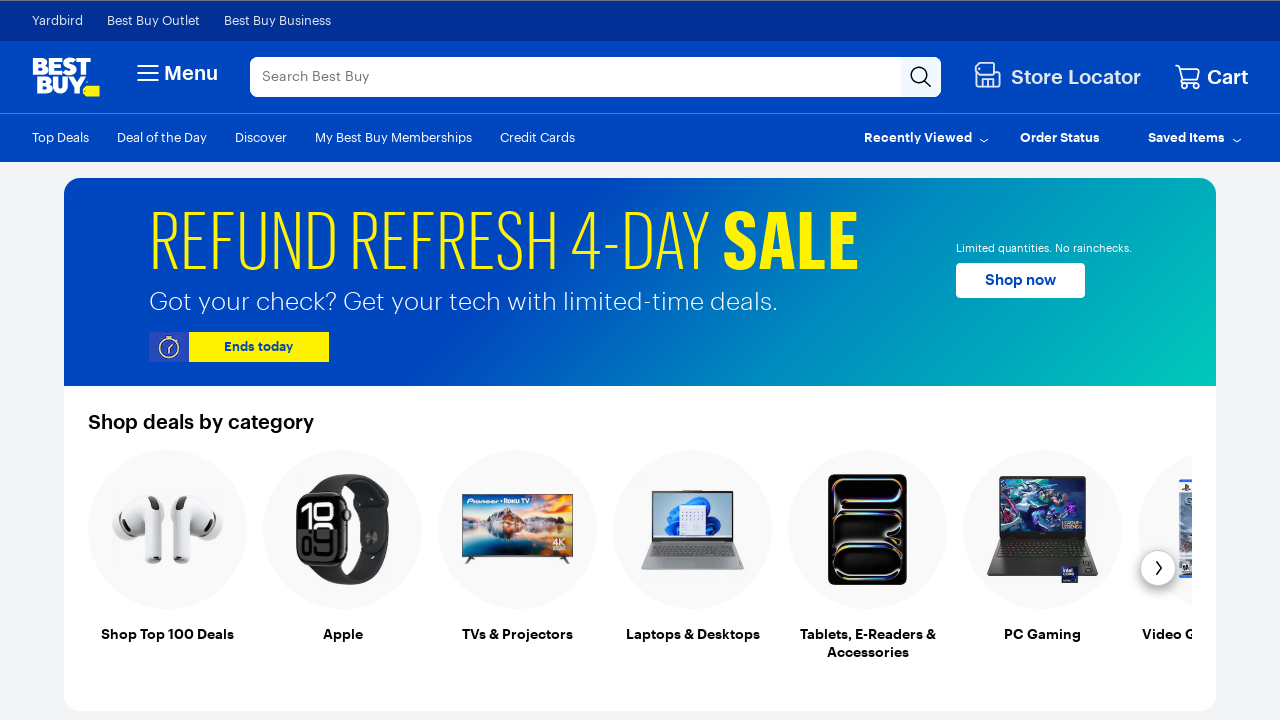

Waited for page to load (domcontentloaded)
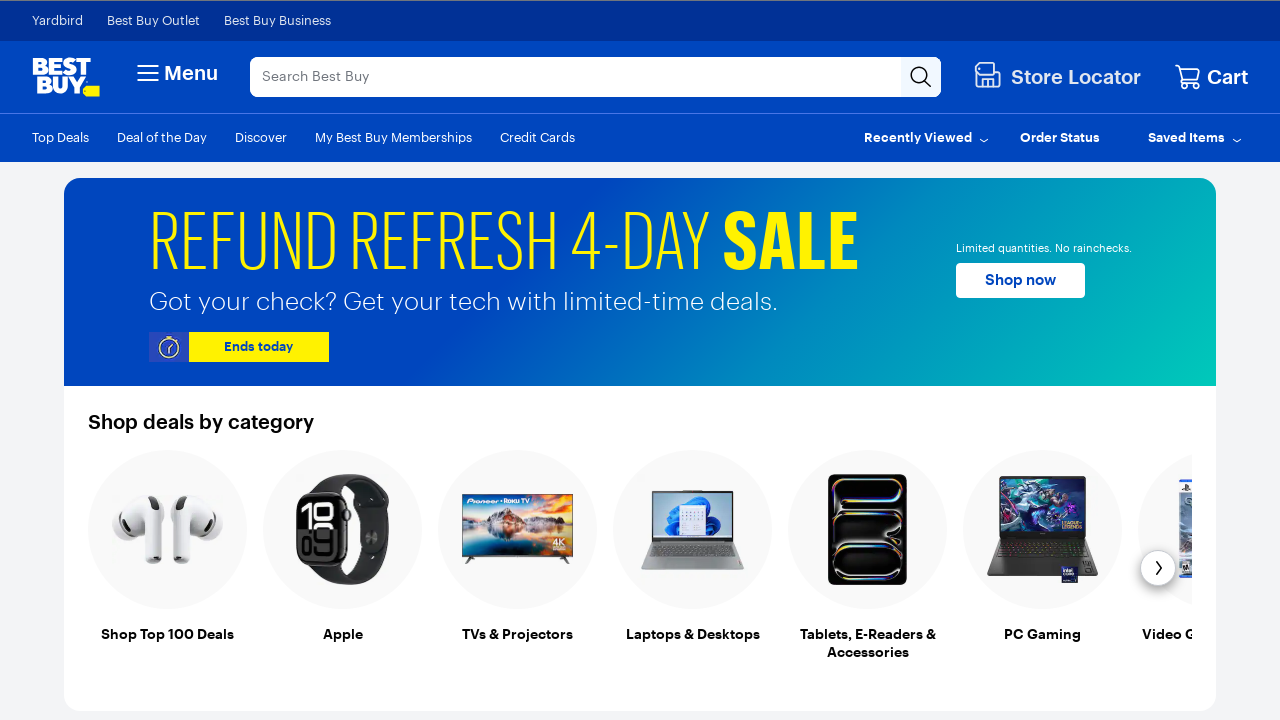

Located all top navigation menu items
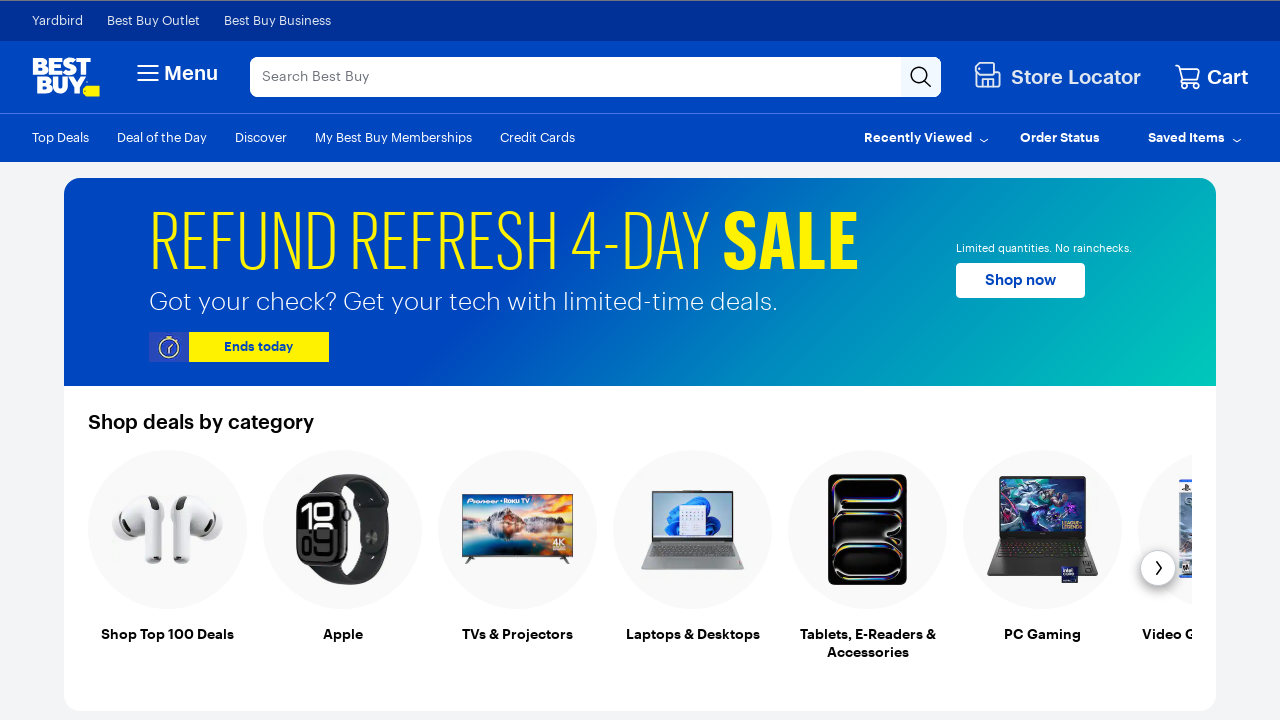

Waiting for popup overlay to disappear before clicking Yardbird
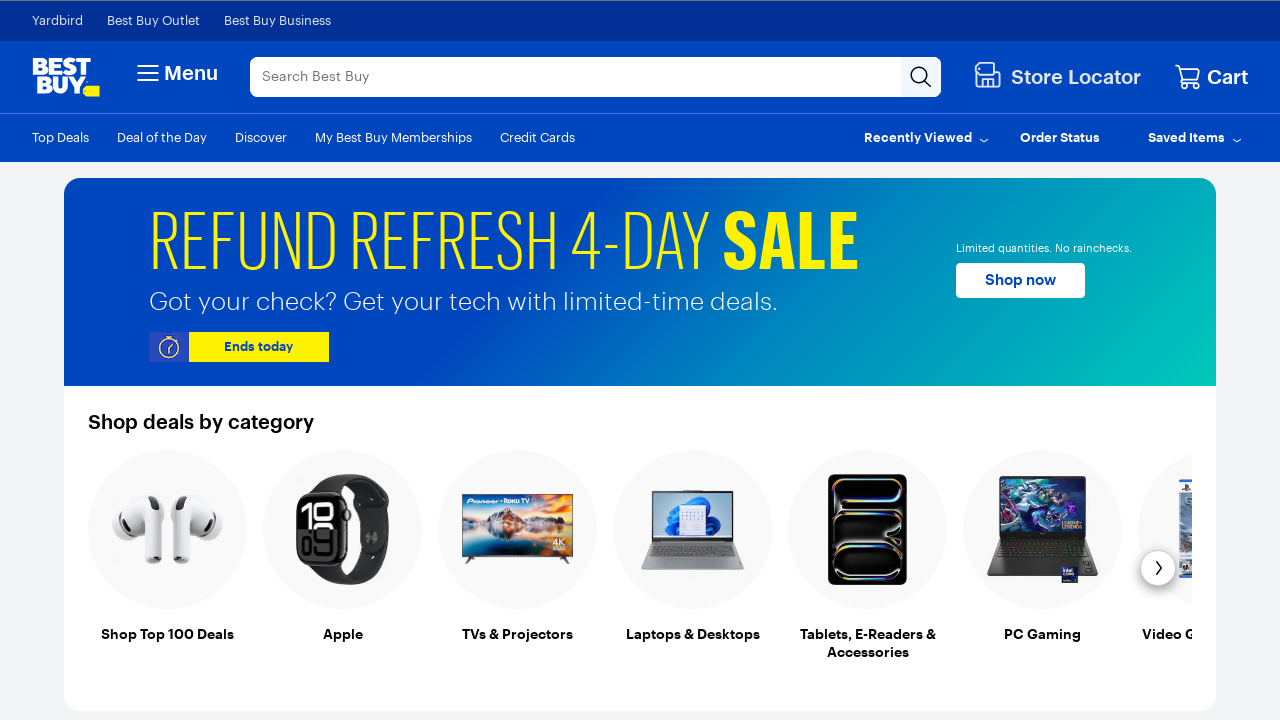

Clicked menu item: Yardbird at (58, 21) on xpath=//nav[contains(@class,'bottom-nav')]//a >> nth=0
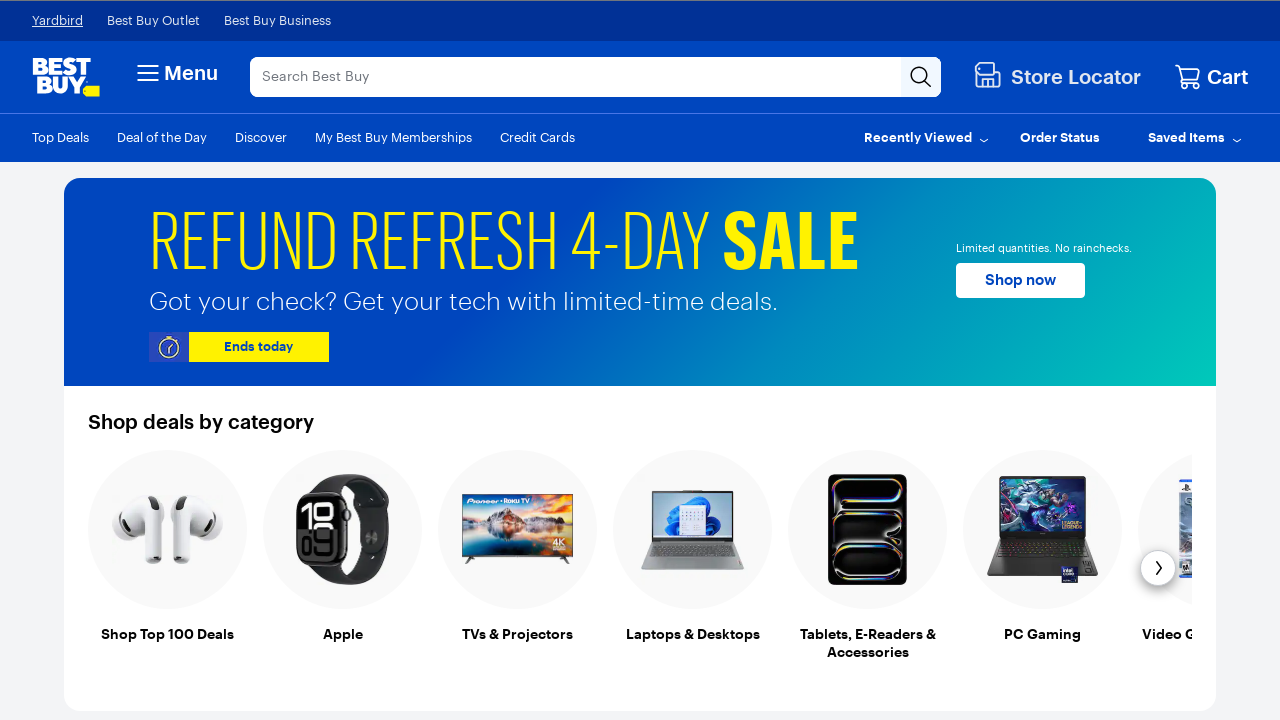

Page loaded after clicking Yardbird
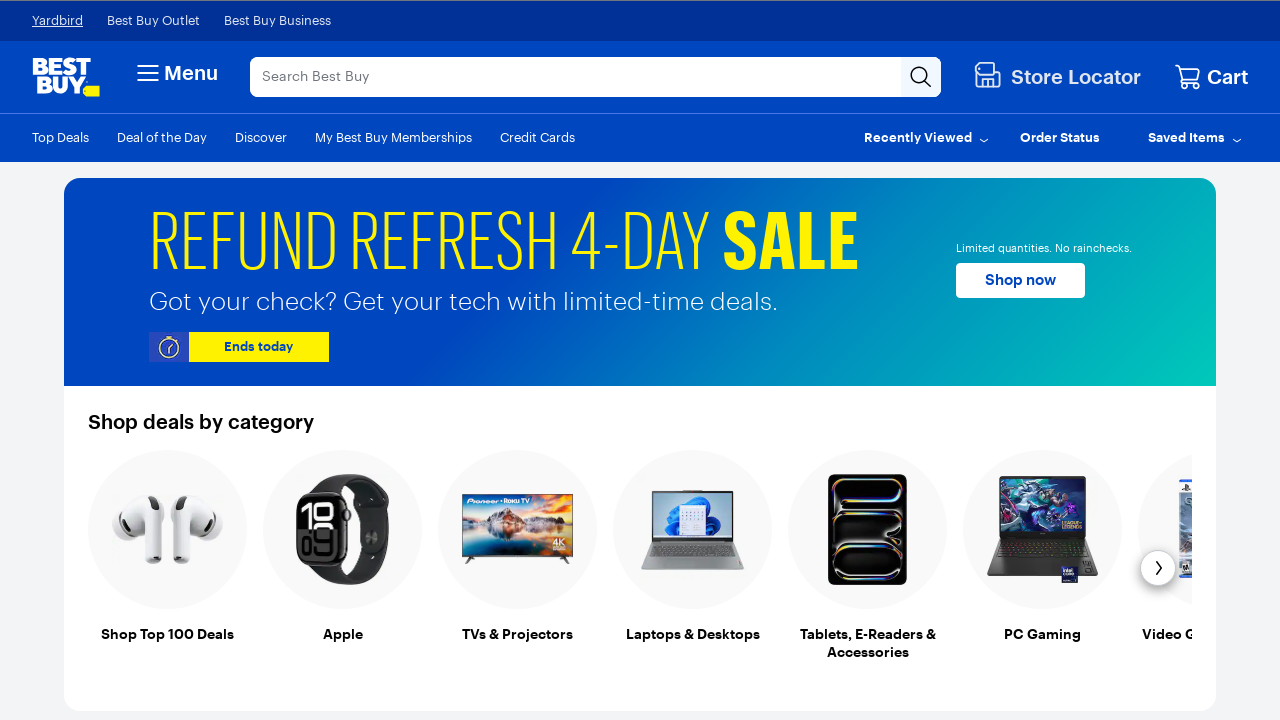

Retrieved page title for Yardbird: Best Buy | Official Online Store | Shop Now & Save
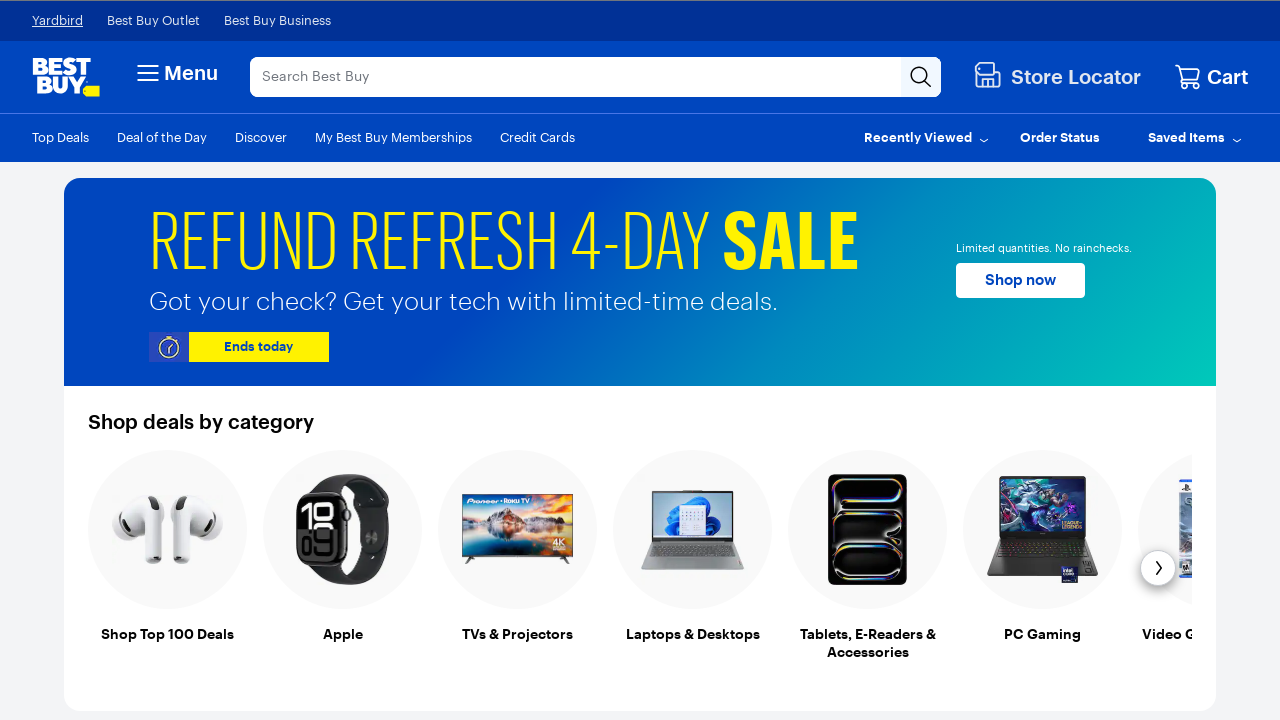

Navigated back to Best Buy homepage after testing Yardbird
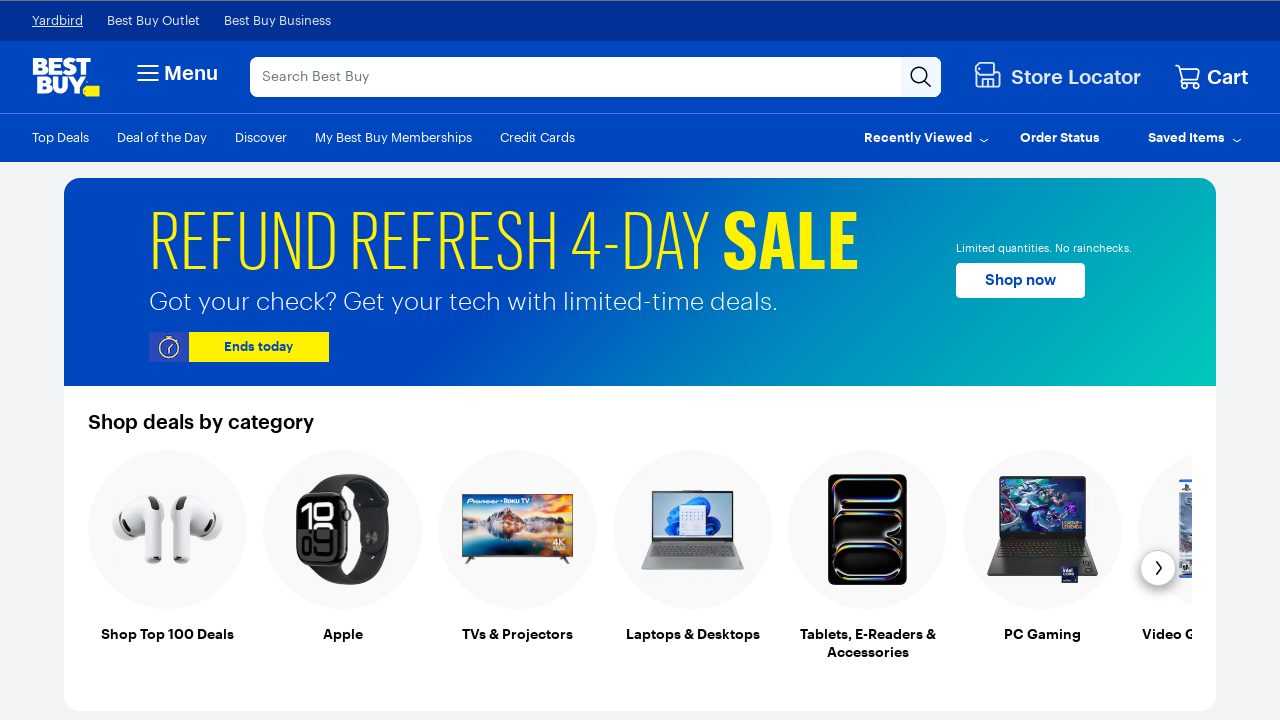

Waited for homepage to load (domcontentloaded)
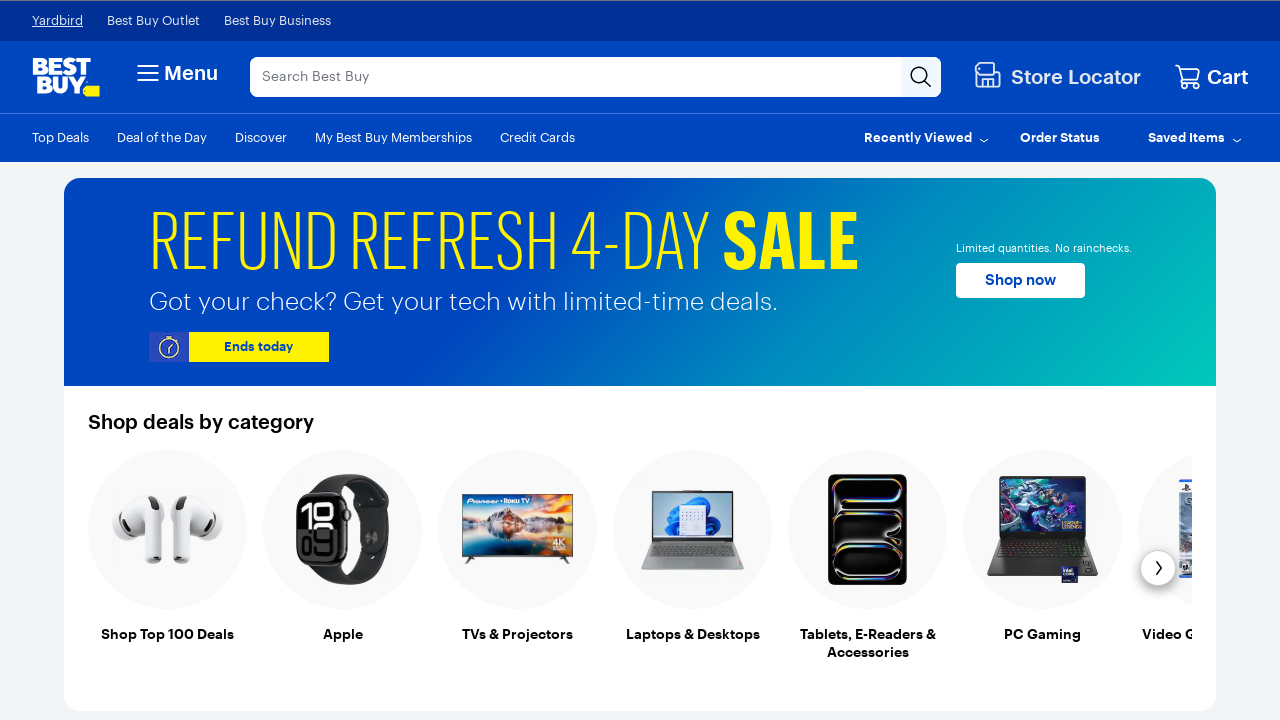

Waiting for popup overlay to disappear before clicking Best Buy Outlet
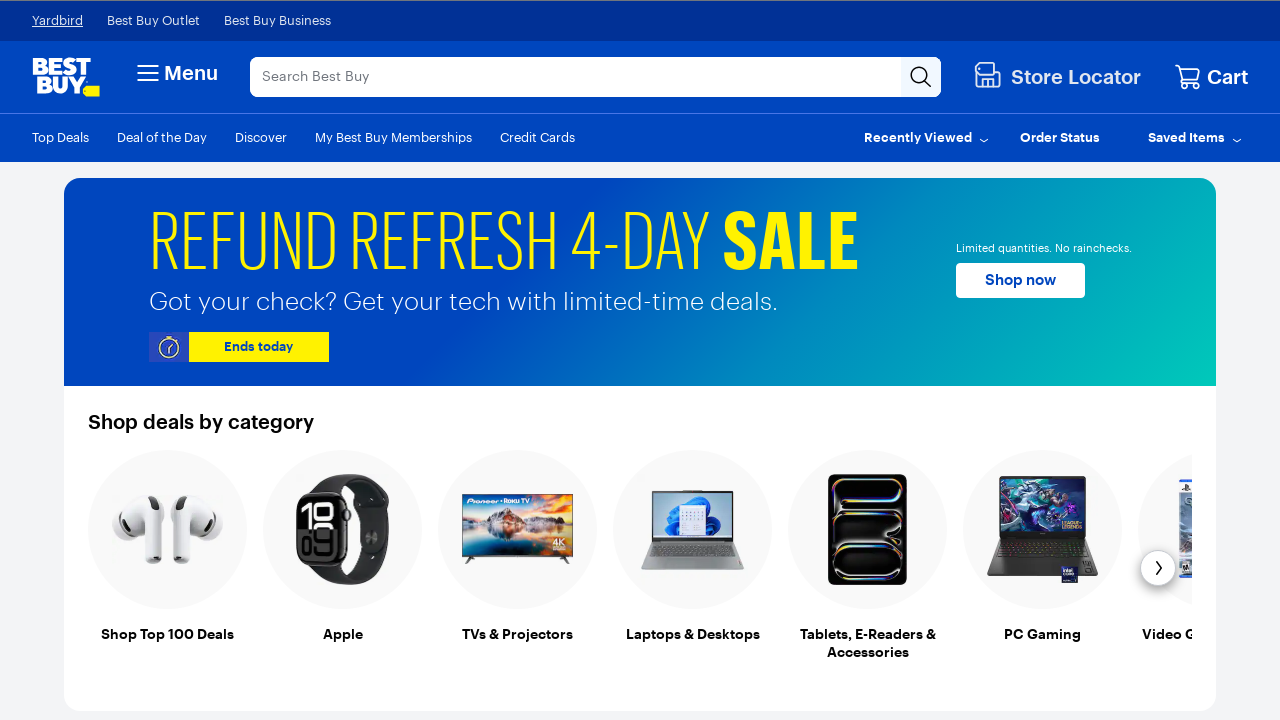

Clicked menu item: Best Buy Outlet at (154, 21) on xpath=//nav[contains(@class,'bottom-nav')]//a >> nth=1
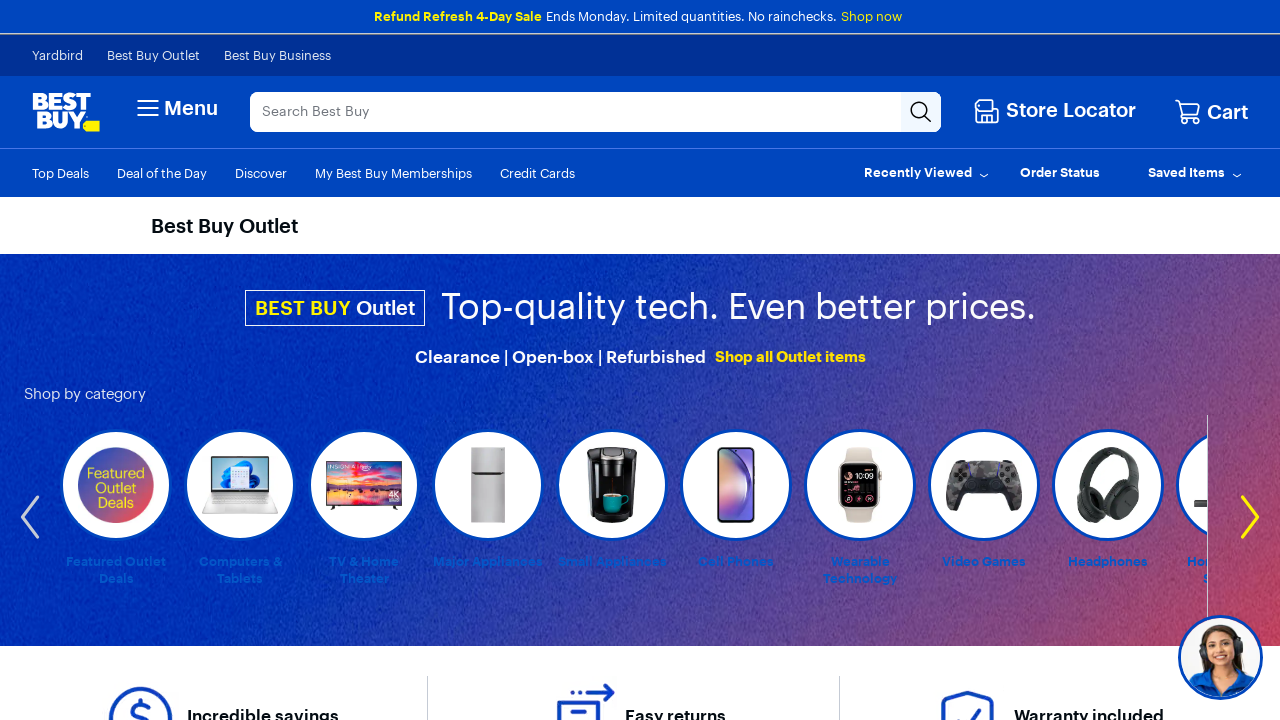

Page loaded after clicking Best Buy Outlet
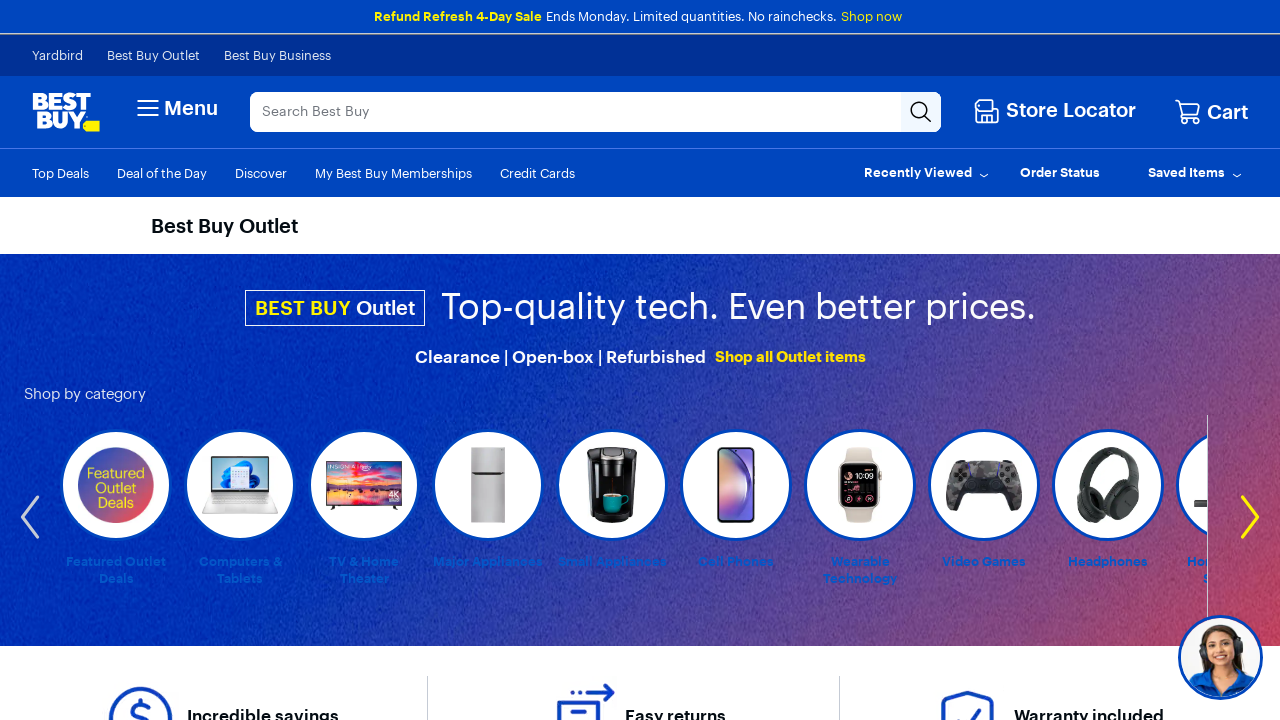

Retrieved page title for Best Buy Outlet: Best Buy Outlet: Clearance Electronics Outlet Store - Best Buy
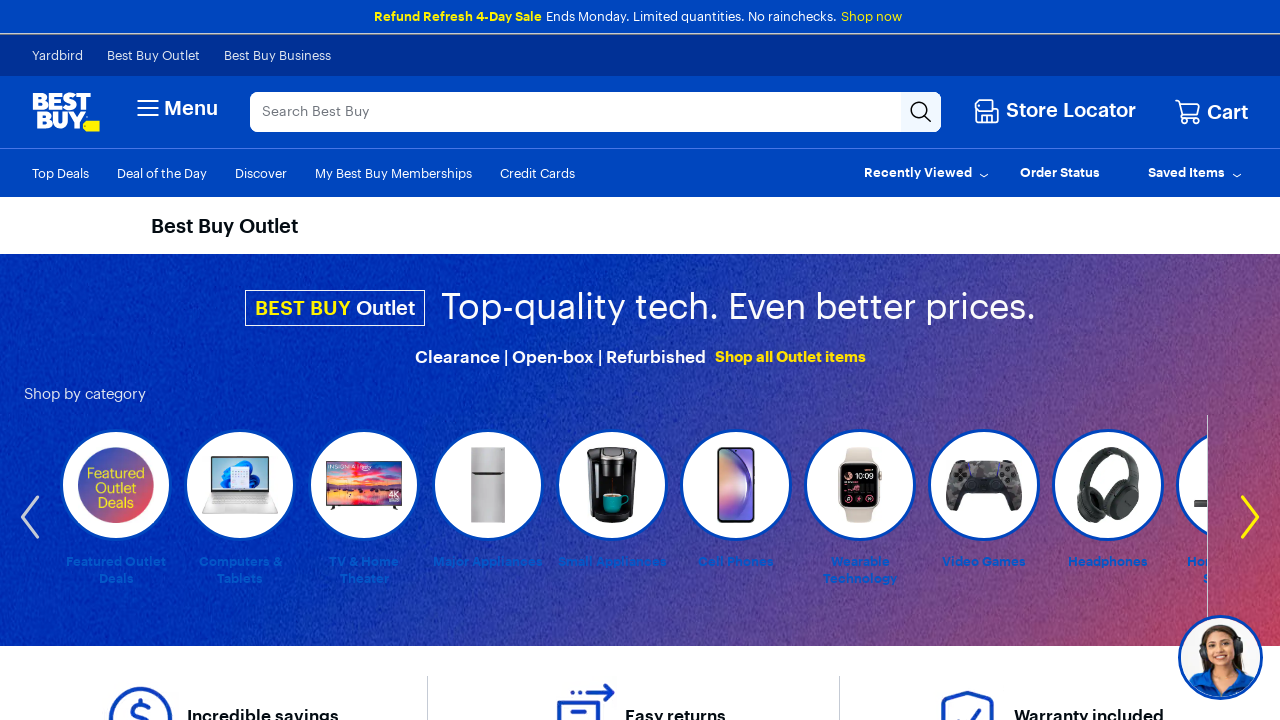

Navigated back to Best Buy homepage after testing Best Buy Outlet
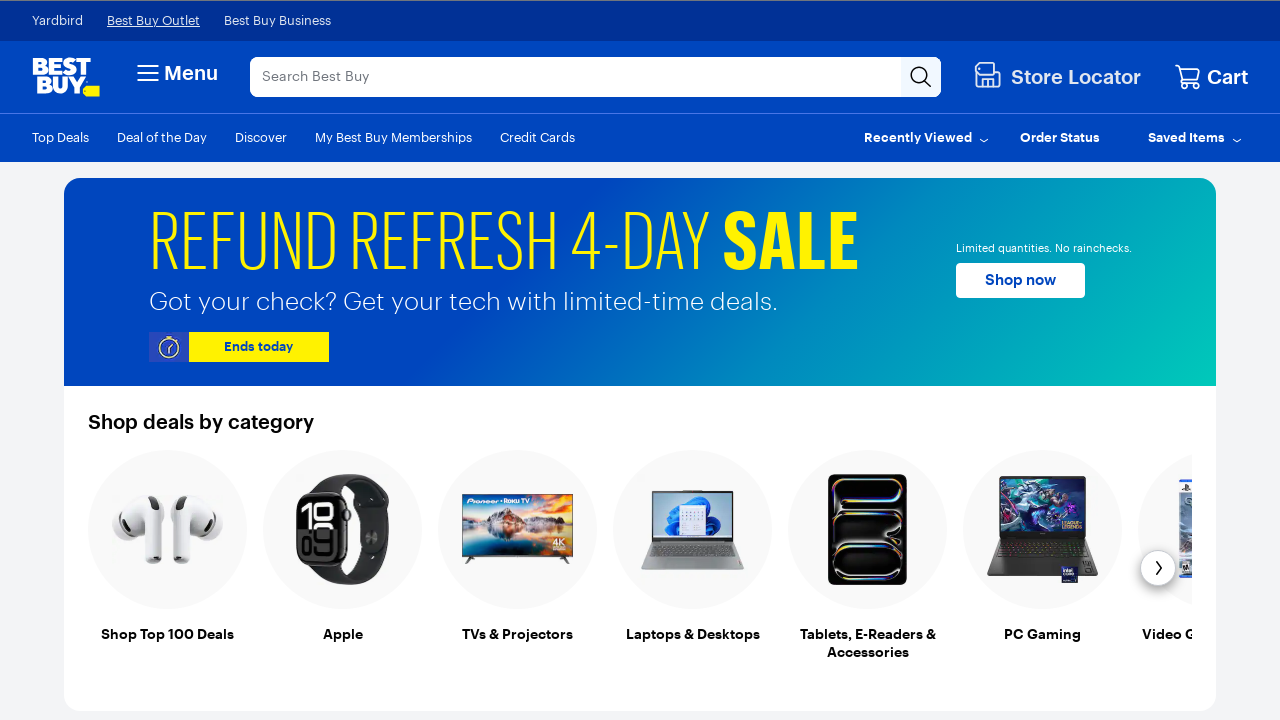

Waited for homepage to load (domcontentloaded)
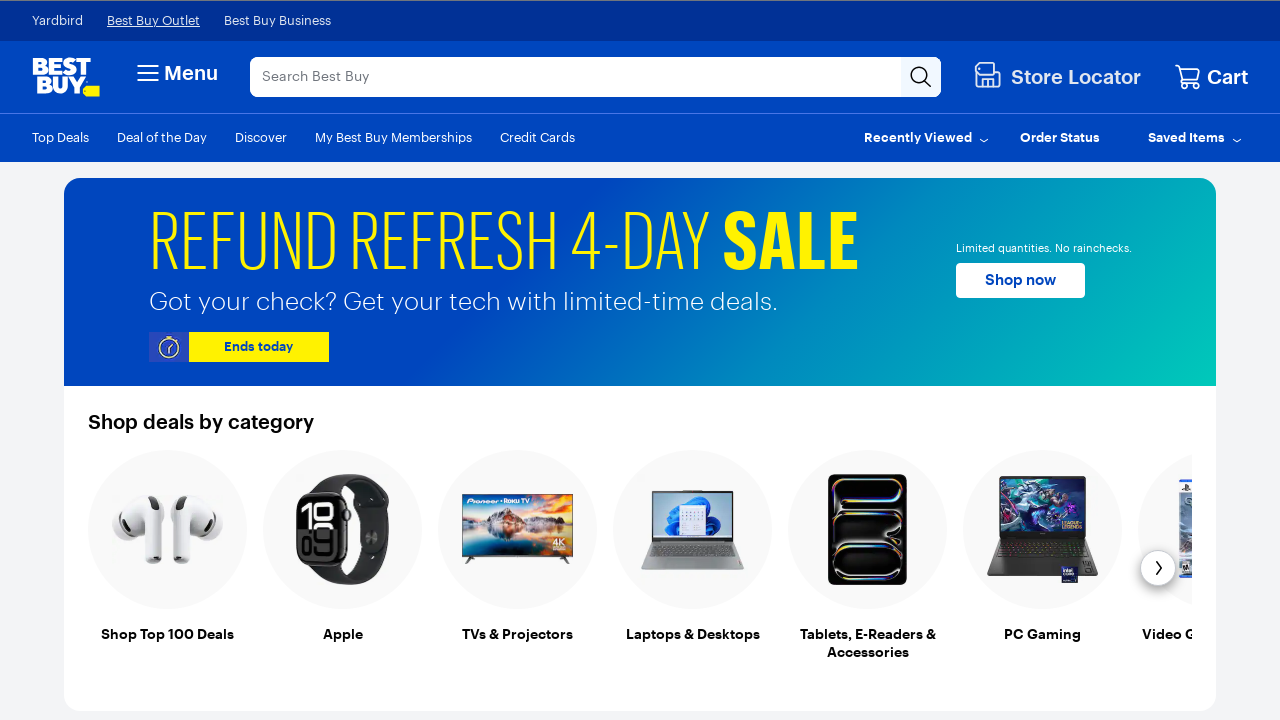

Waiting for popup overlay to disappear before clicking Best Buy Business
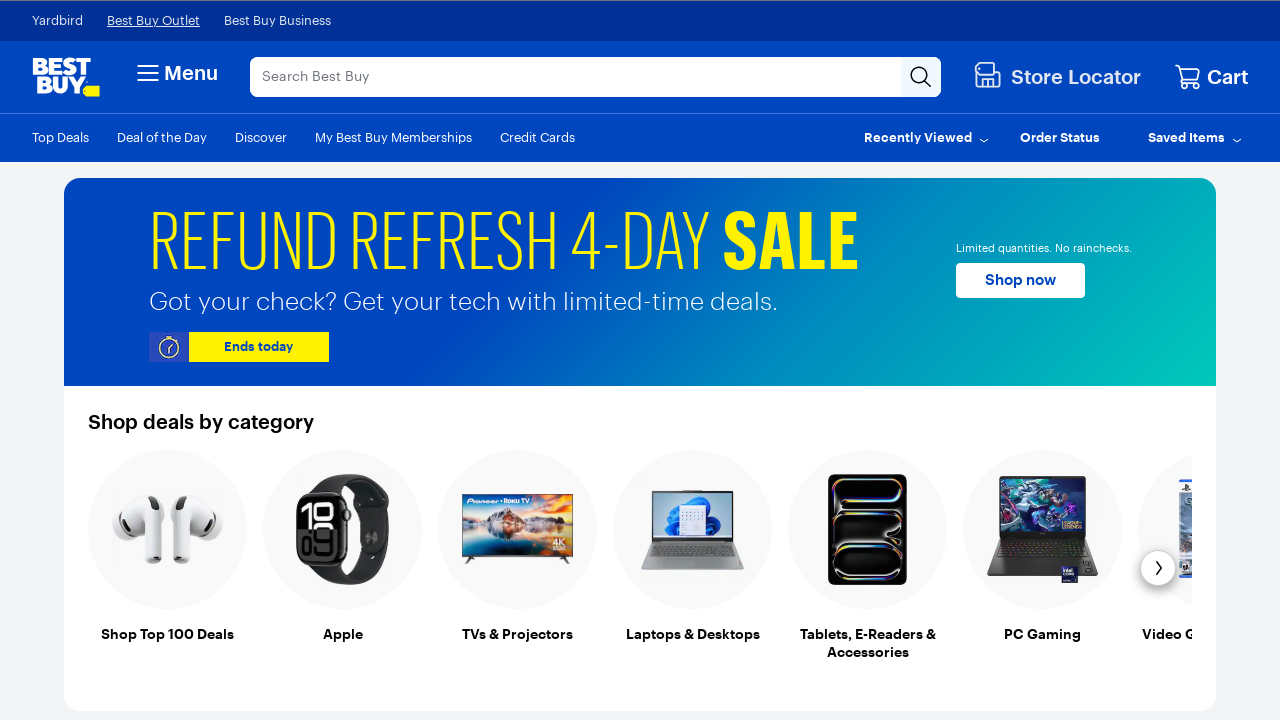

Clicked menu item: Best Buy Business at (278, 21) on xpath=//nav[contains(@class,'bottom-nav')]//a >> nth=2
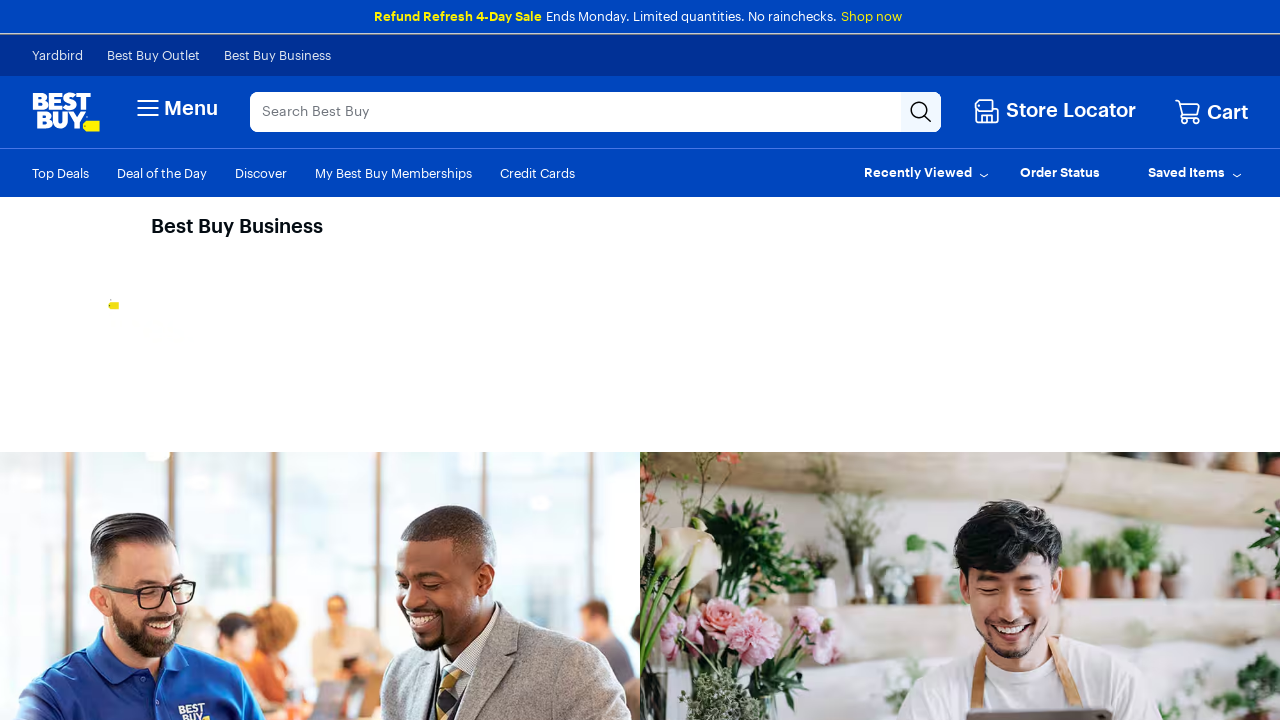

Page loaded after clicking Best Buy Business
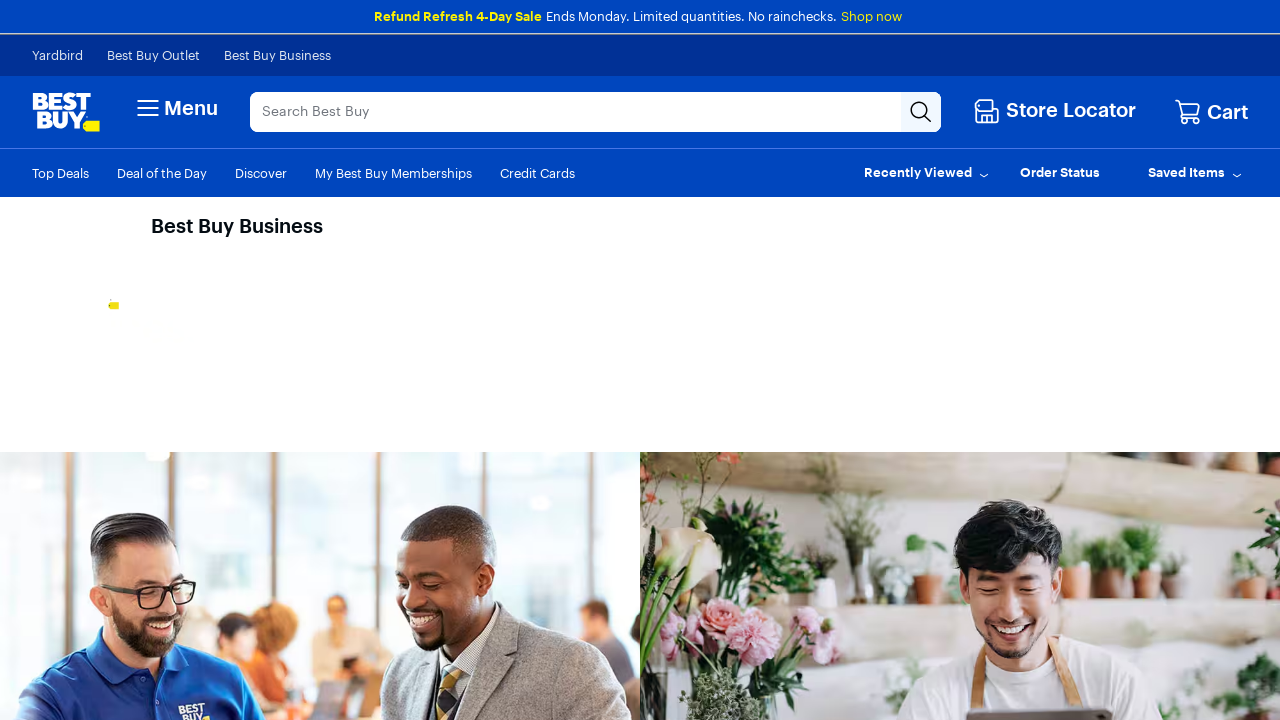

Retrieved page title for Best Buy Business: Best Buy Business - Best Buy
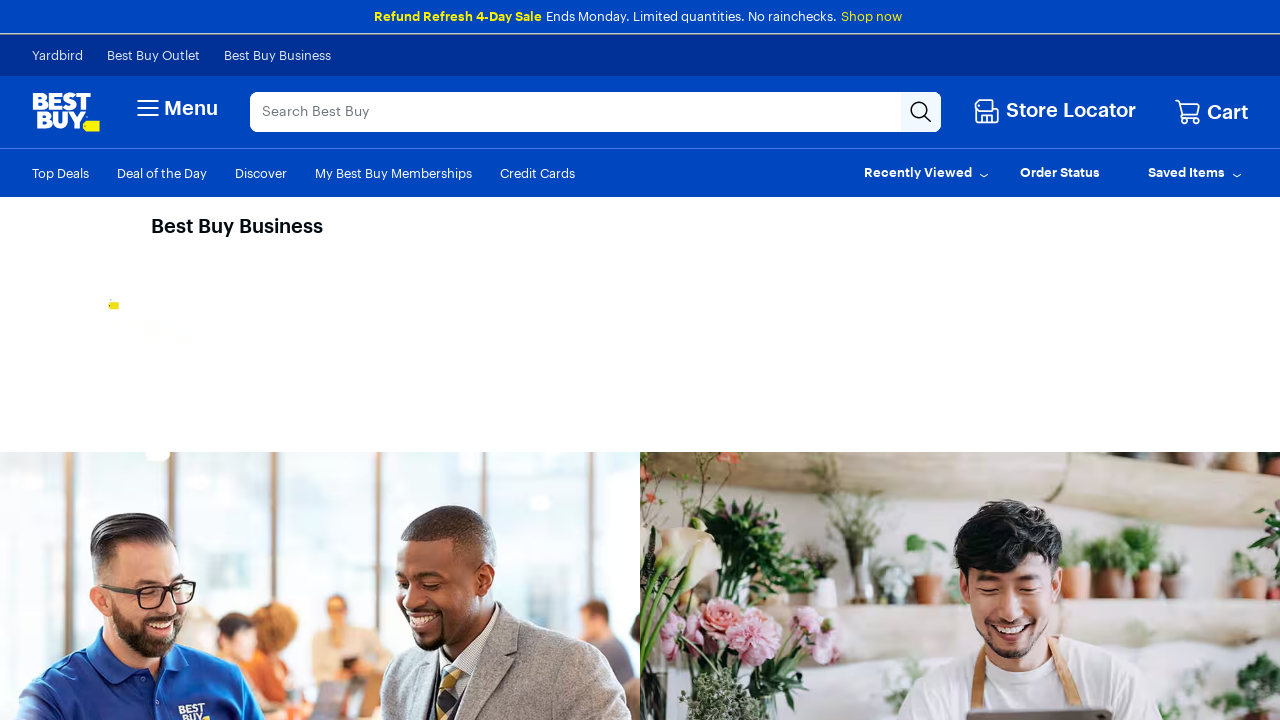

Navigated back to Best Buy homepage after testing Best Buy Business
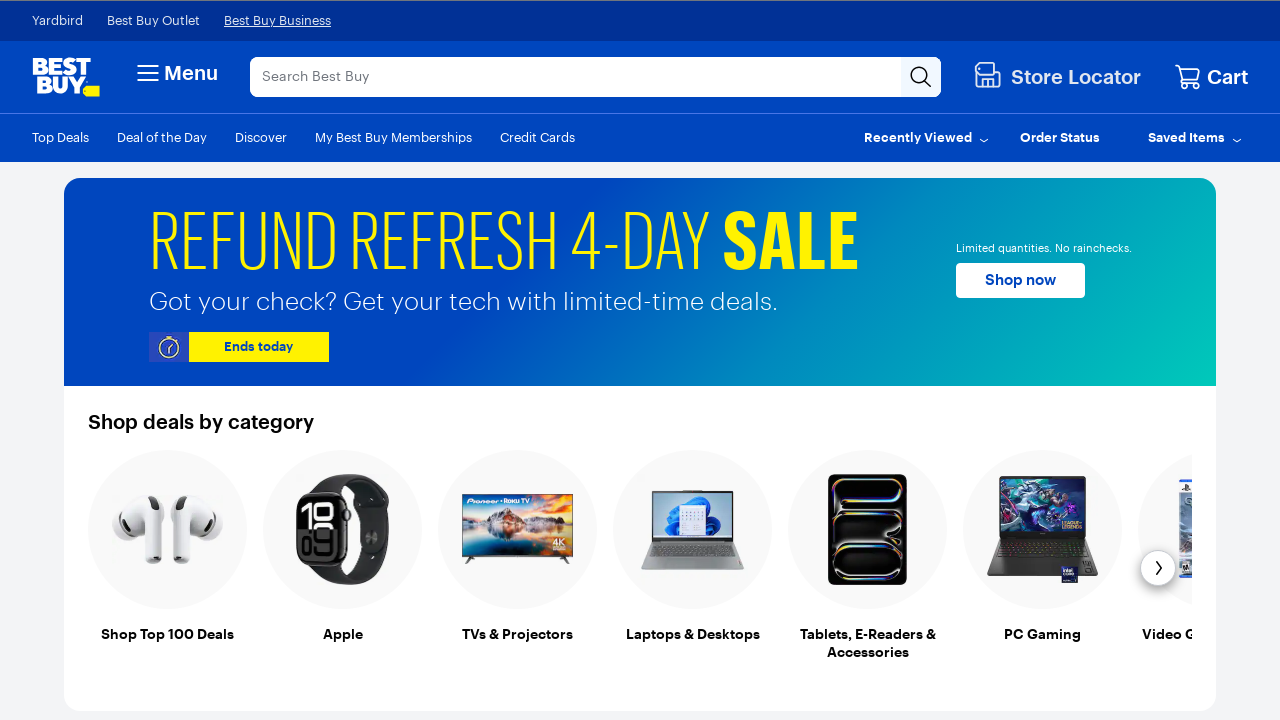

Waited for homepage to load (domcontentloaded)
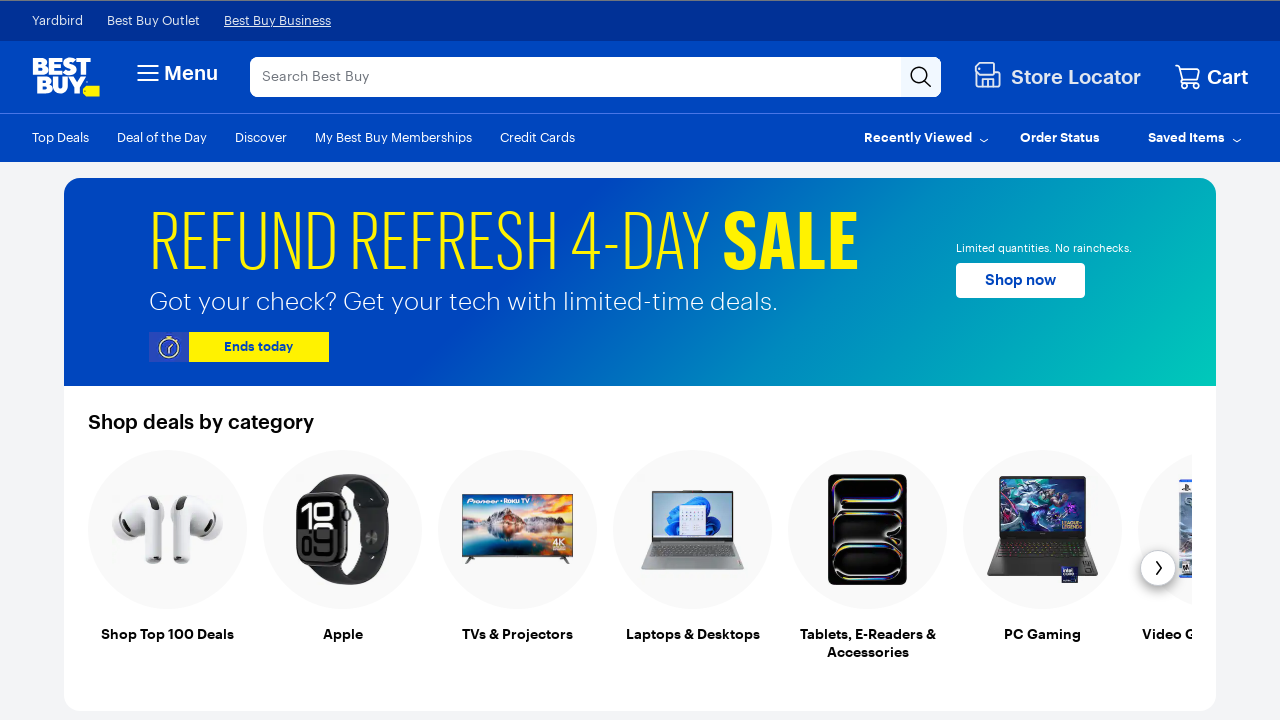

Waiting for popup overlay to disappear before clicking Top Deals
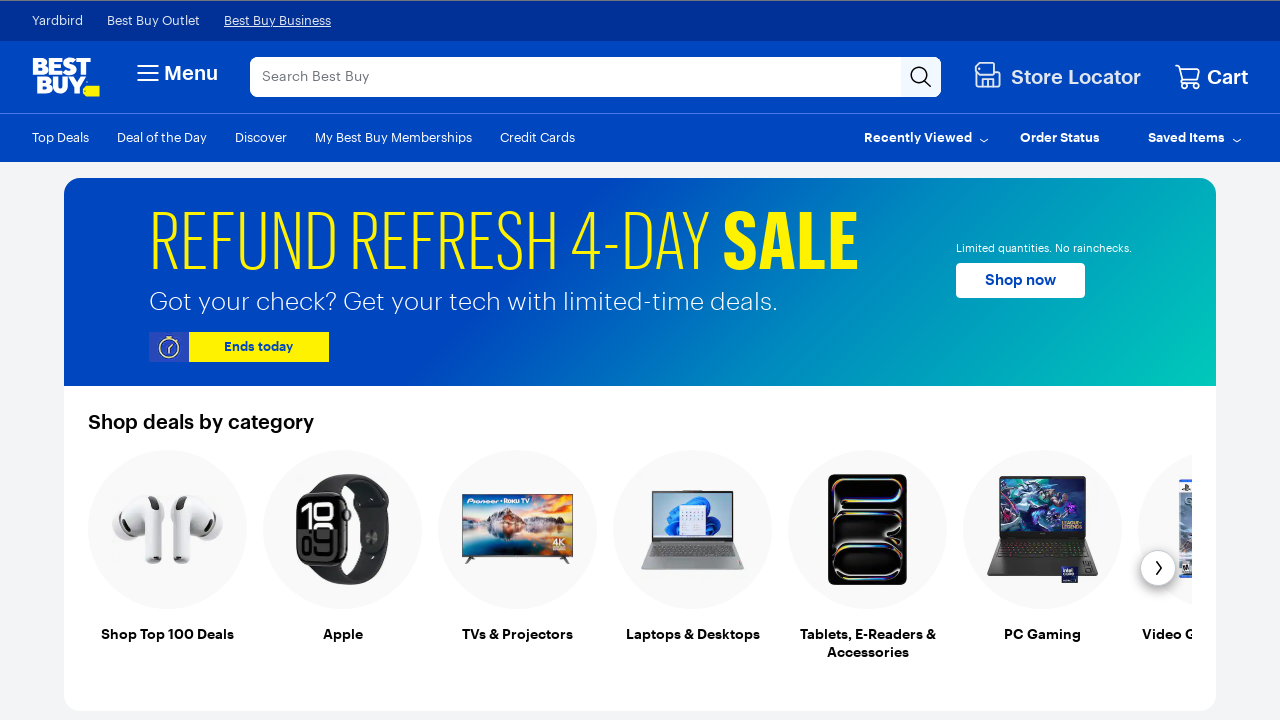

Clicked menu item: Top Deals at (60, 137) on xpath=//nav[contains(@class,'bottom-nav')]//a >> nth=3
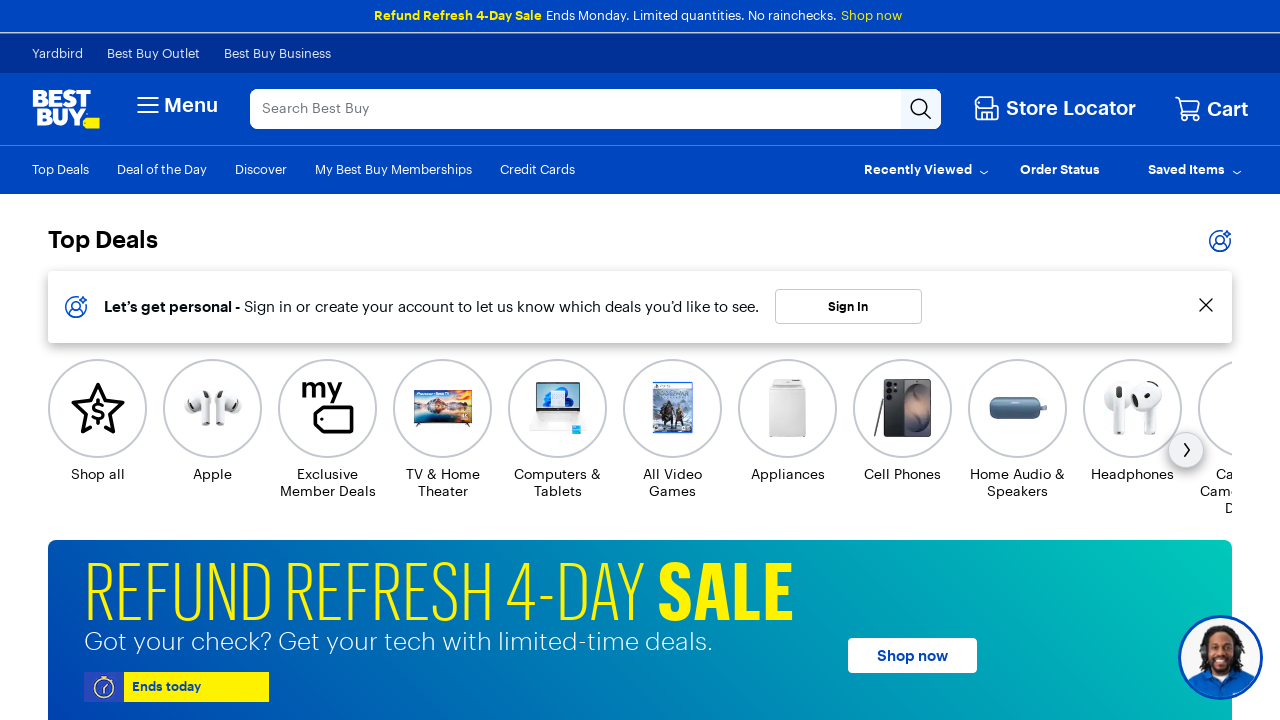

Page loaded after clicking Top Deals
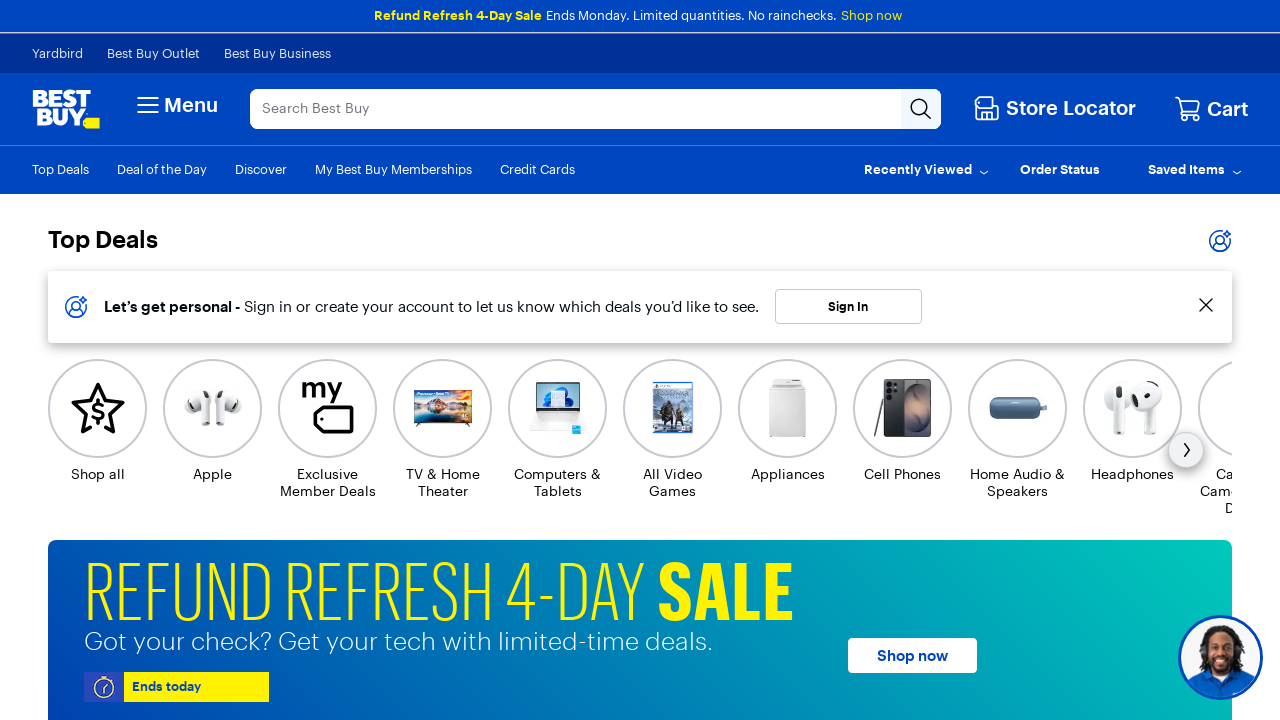

Retrieved page title for Top Deals: Best Buy Top Deals
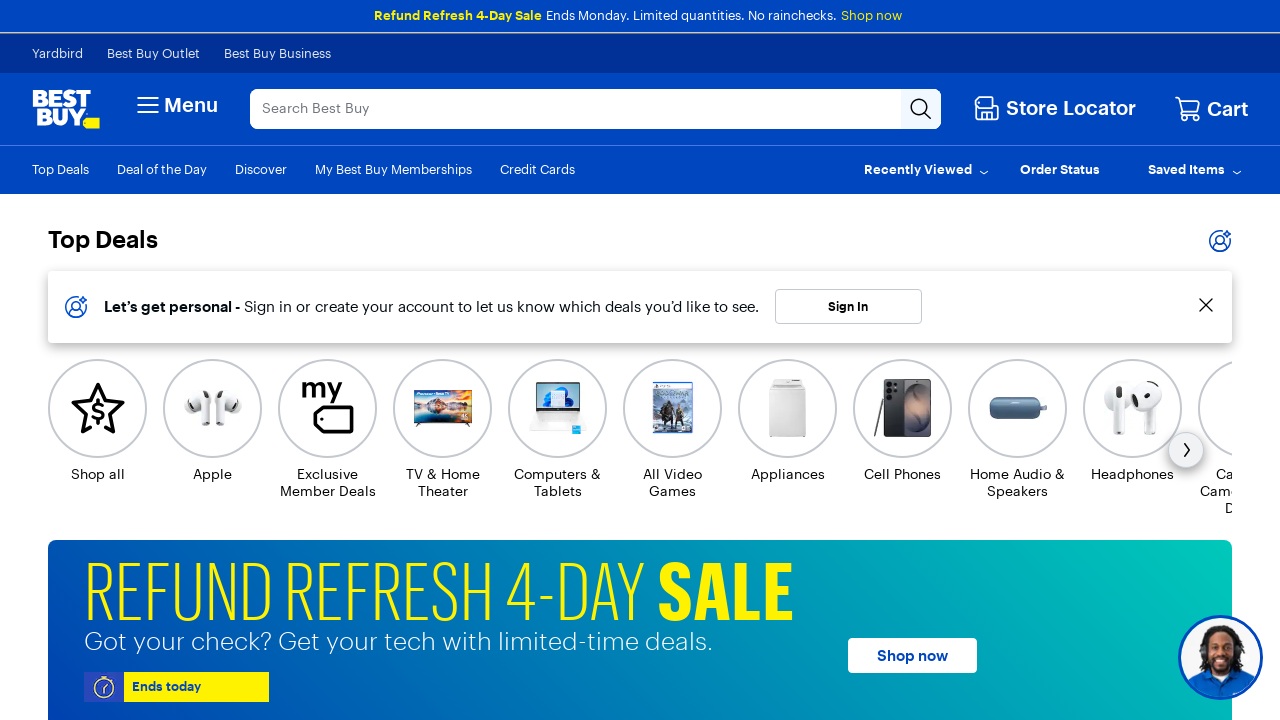

Navigated back to Best Buy homepage after testing Top Deals
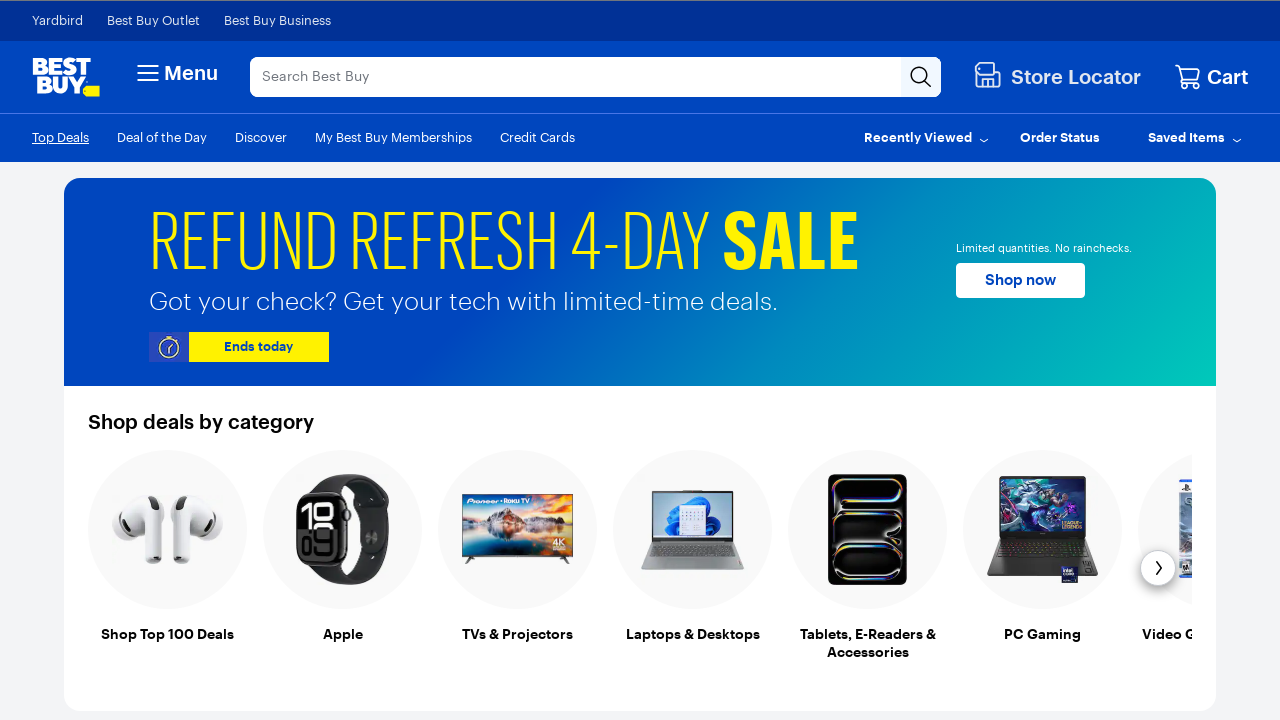

Waited for homepage to load (domcontentloaded)
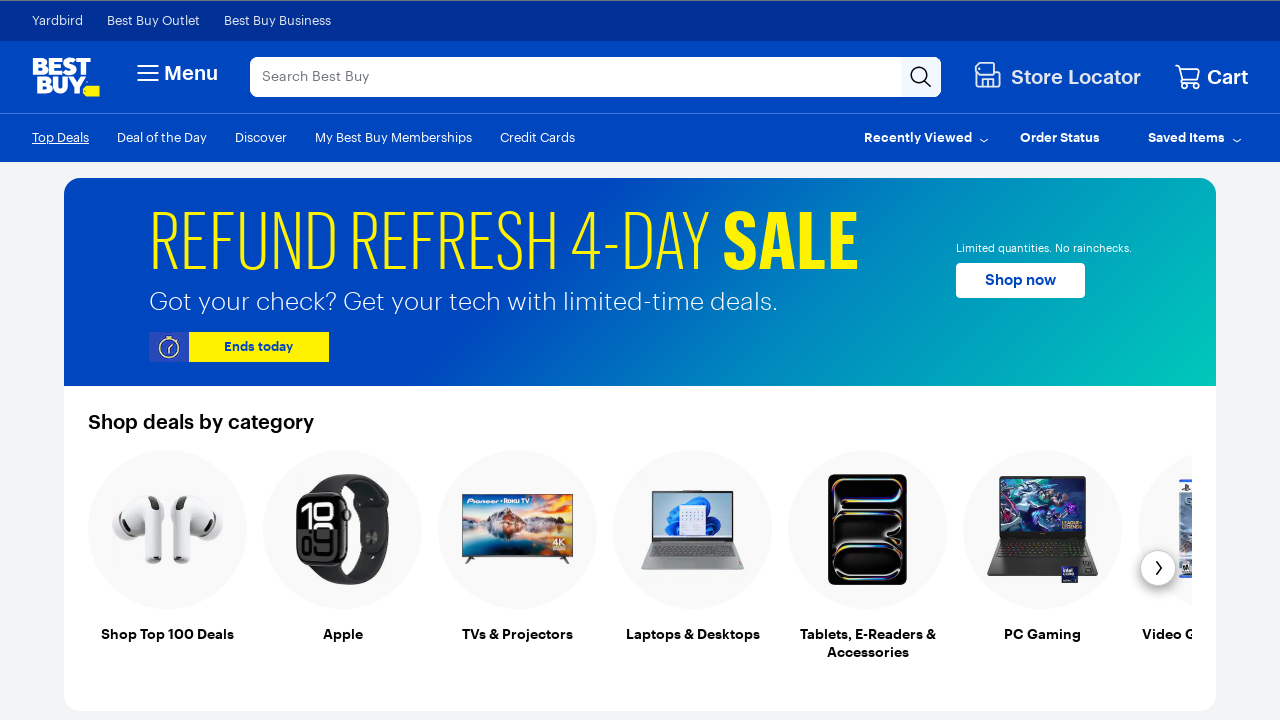

Waiting for popup overlay to disappear before clicking Deal of the Day
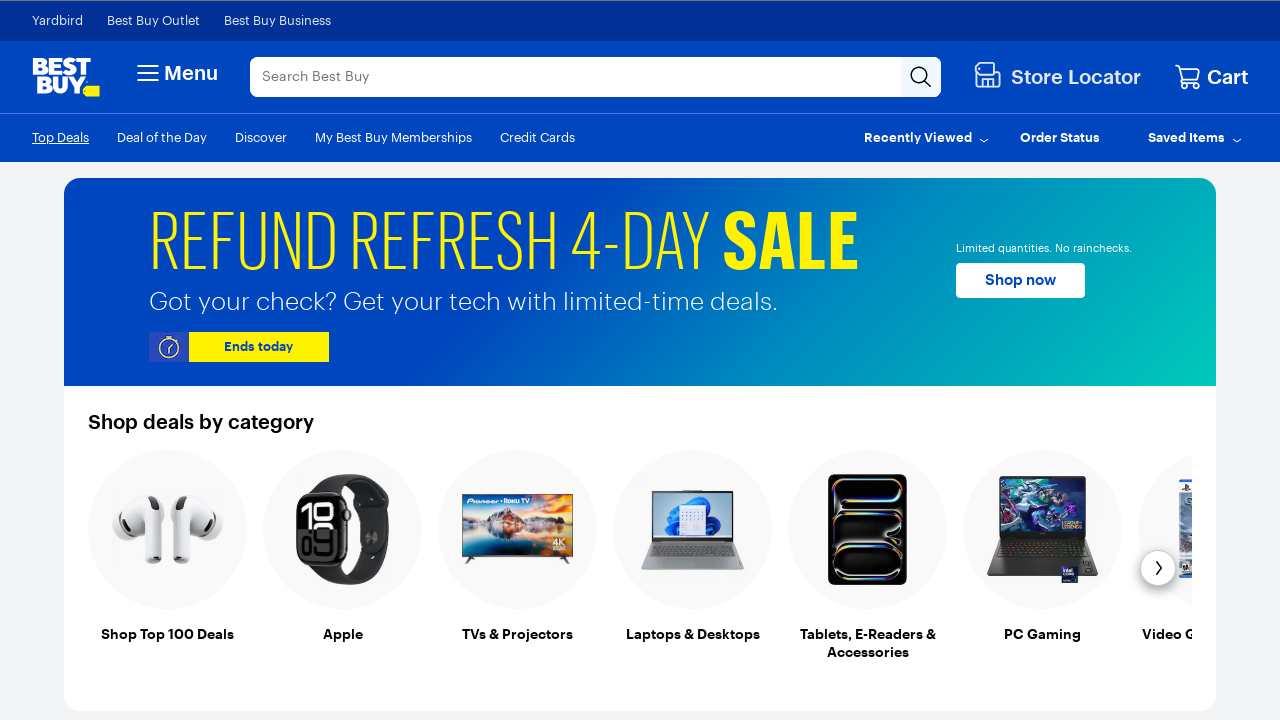

Clicked menu item: Deal of the Day at (162, 137) on xpath=//nav[contains(@class,'bottom-nav')]//a >> nth=4
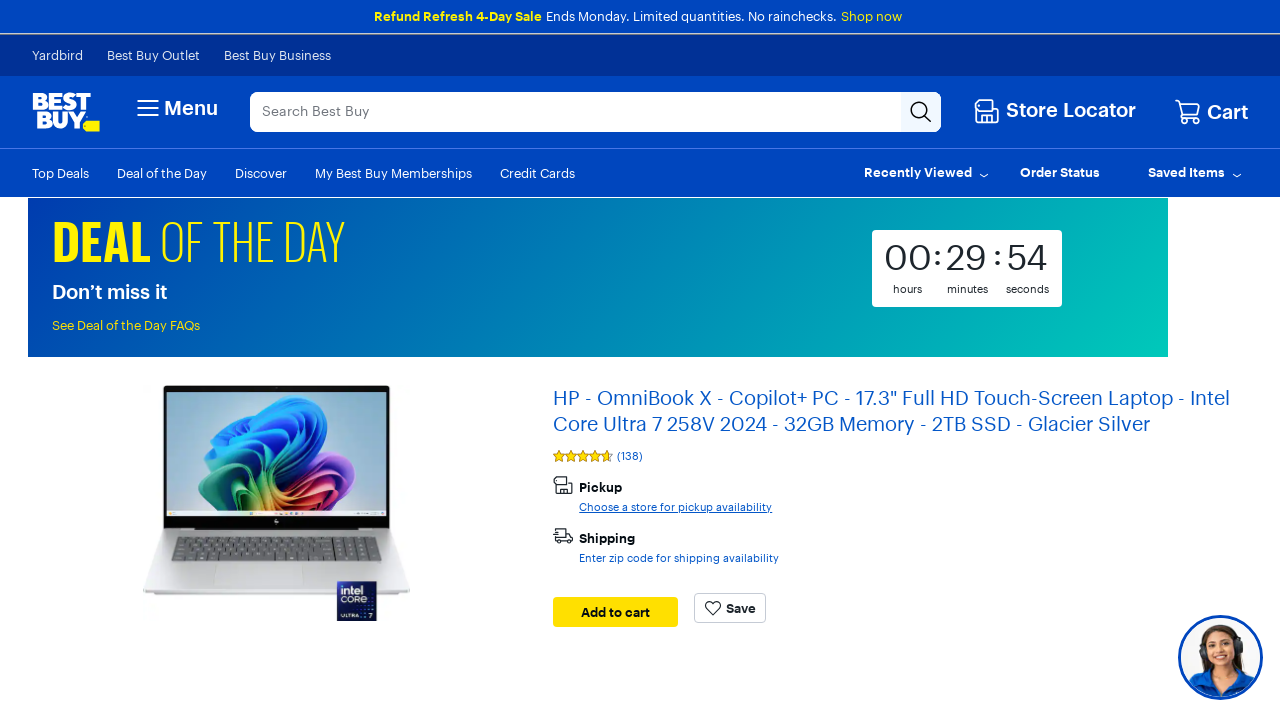

Page loaded after clicking Deal of the Day
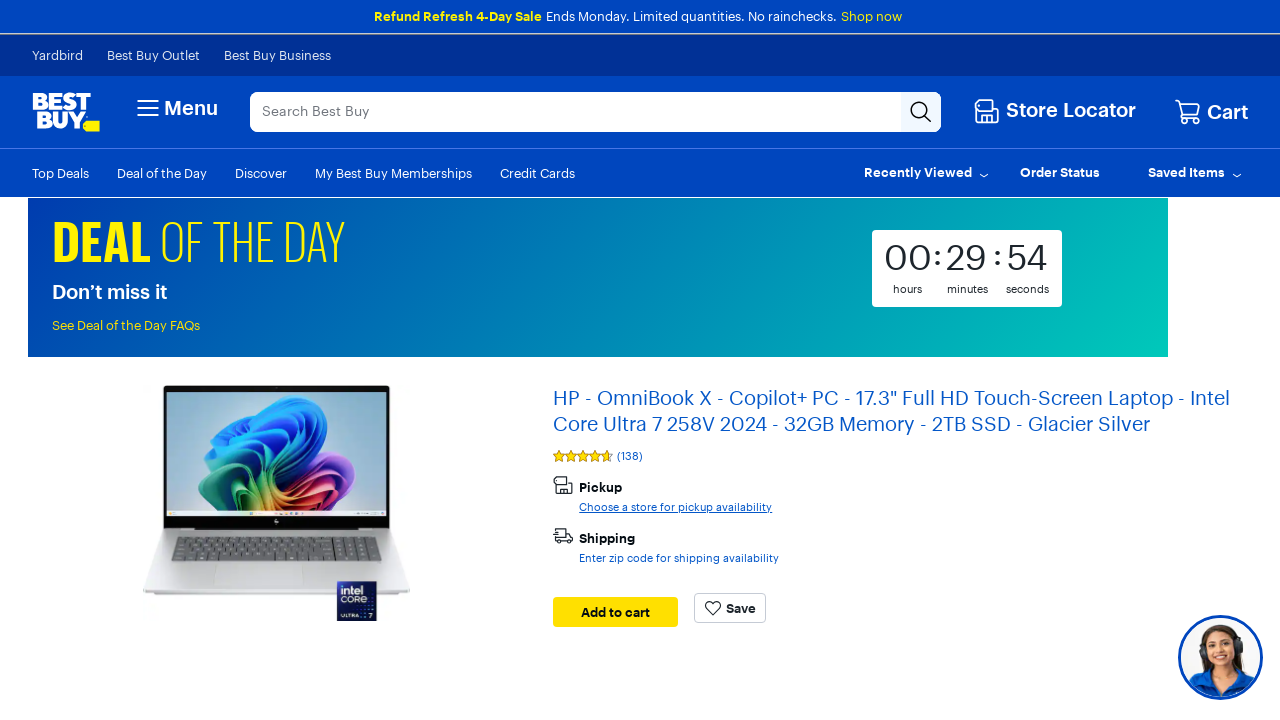

Retrieved page title for Deal of the Day: Deal of the Day: Electronics Deals - Best Buy
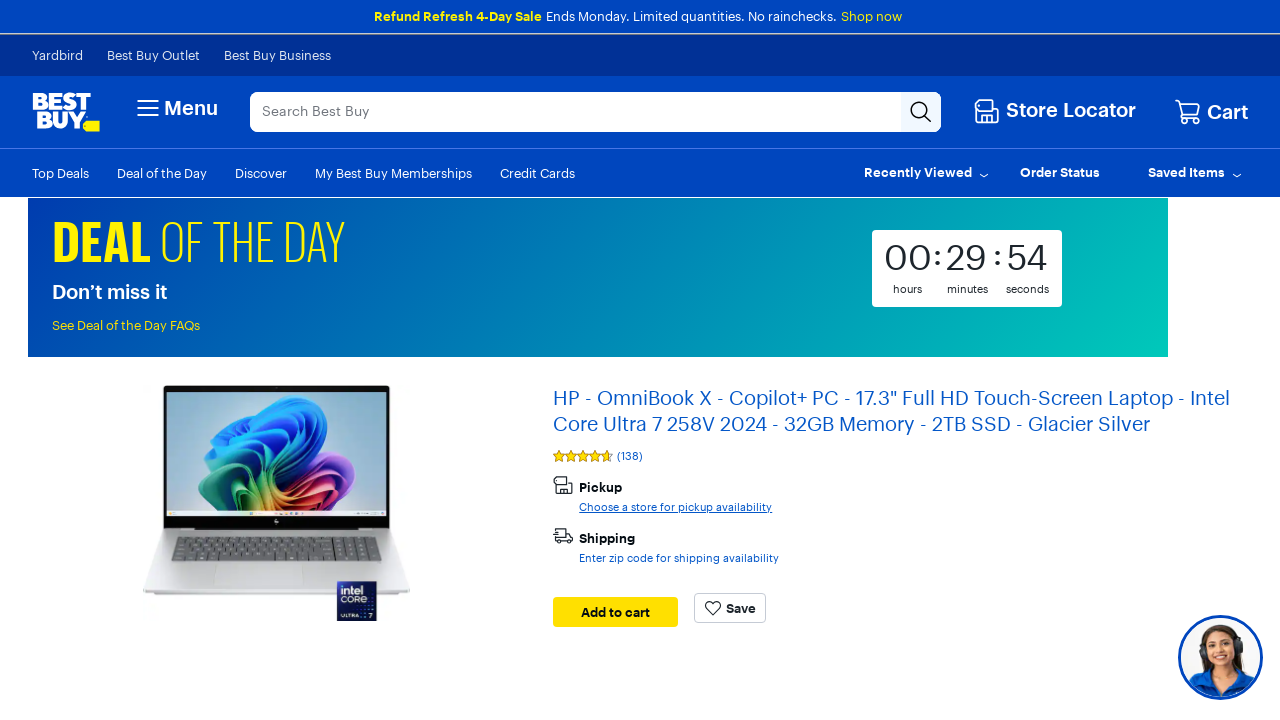

Navigated back to Best Buy homepage after testing Deal of the Day
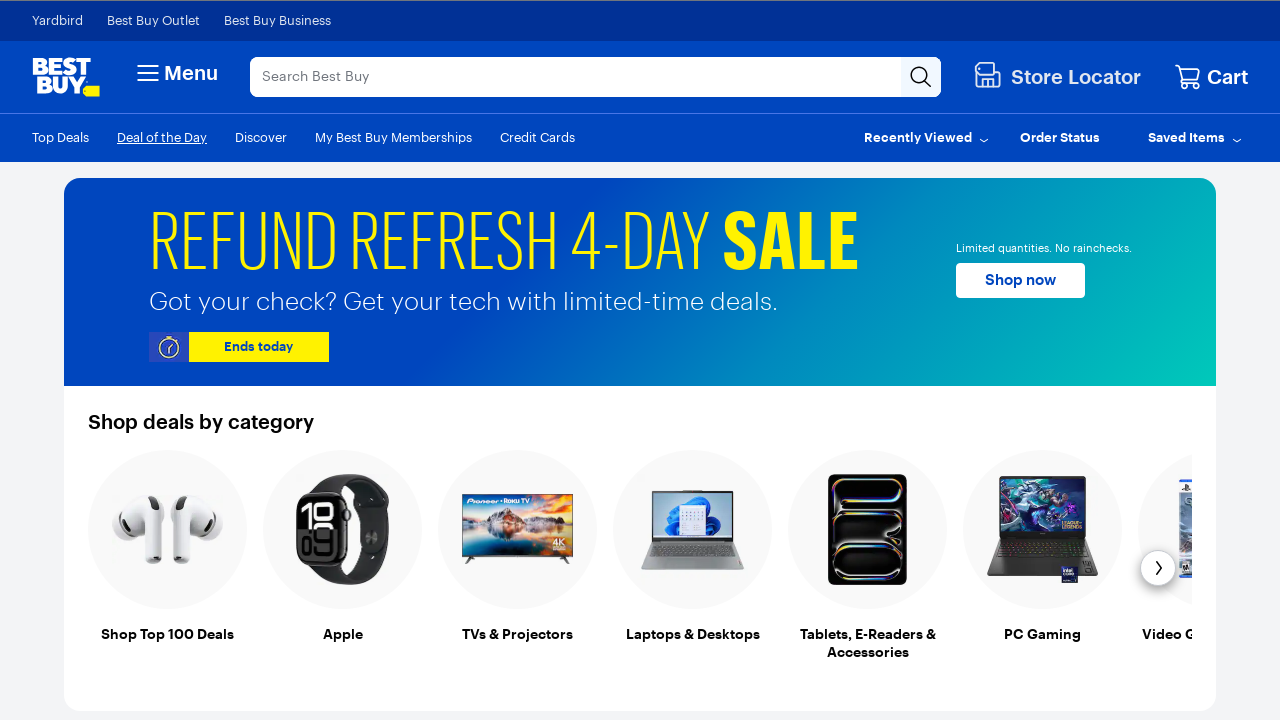

Waited for homepage to load (domcontentloaded)
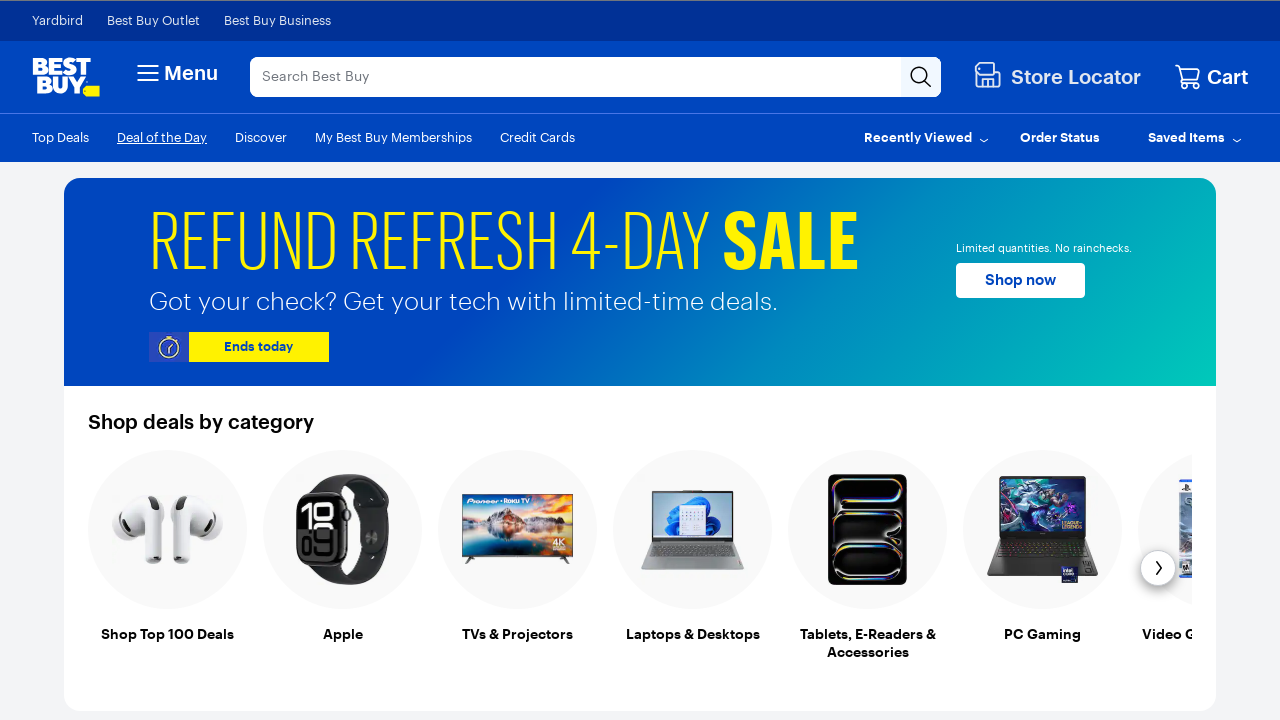

Waiting for popup overlay to disappear before clicking Discover
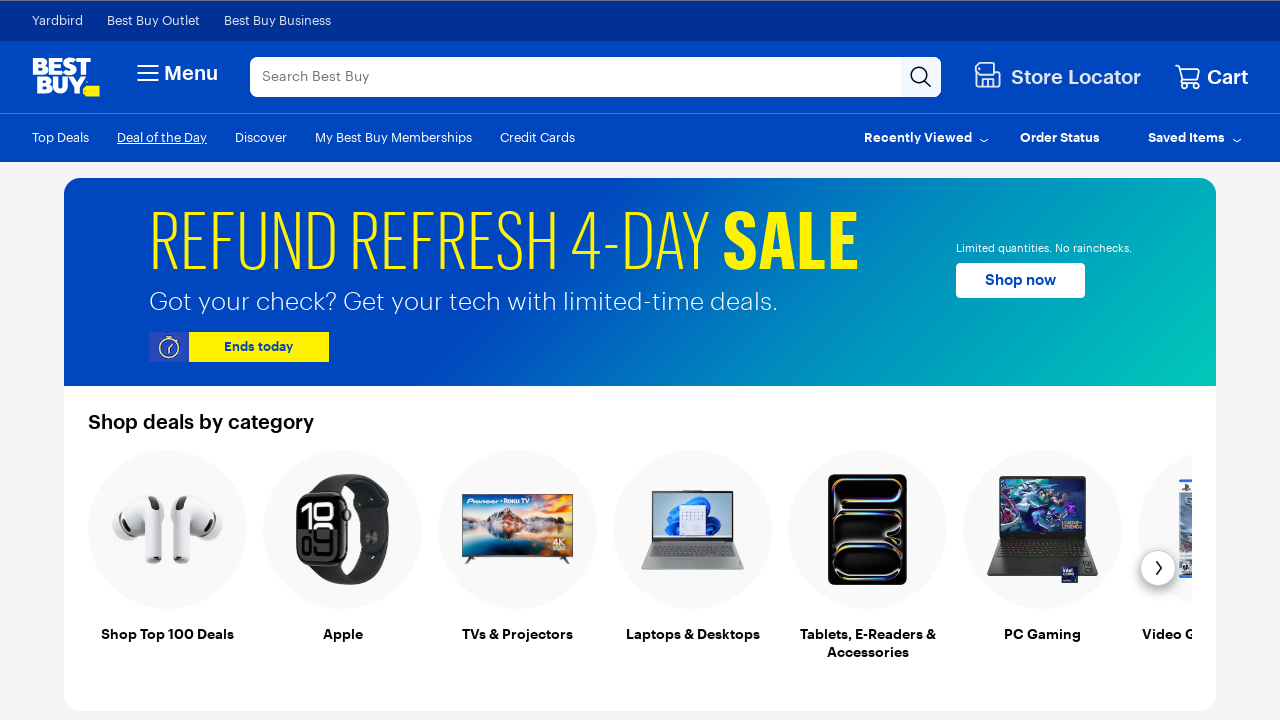

Clicked menu item: Discover at (261, 137) on xpath=//nav[contains(@class,'bottom-nav')]//a >> nth=5
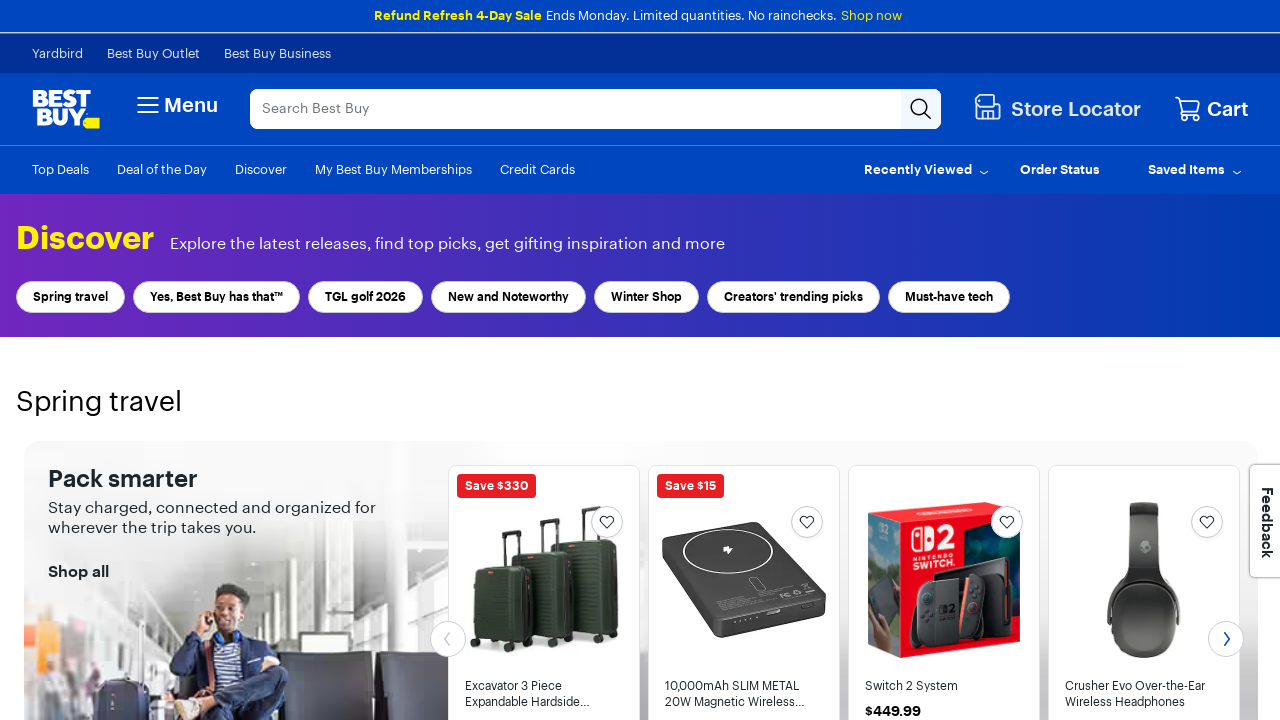

Page loaded after clicking Discover
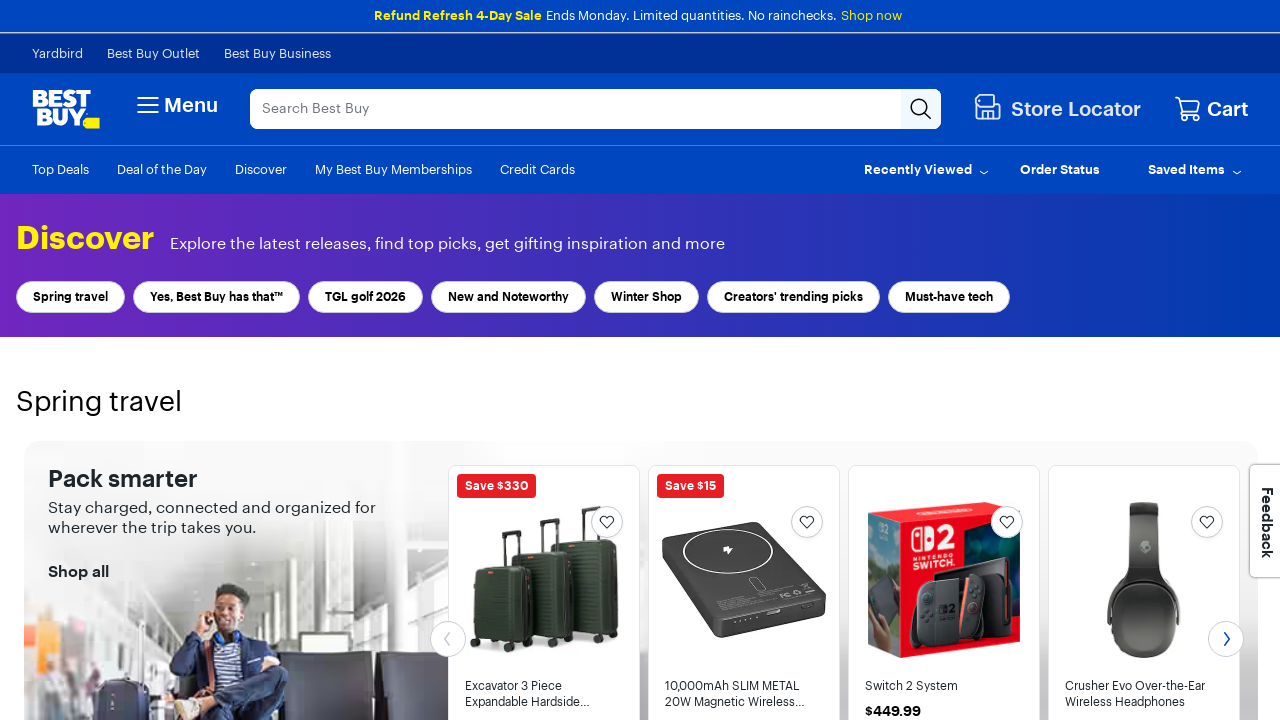

Retrieved page title for Discover: Discover the Latest from Best Buy: Top Tech Trends & Insights
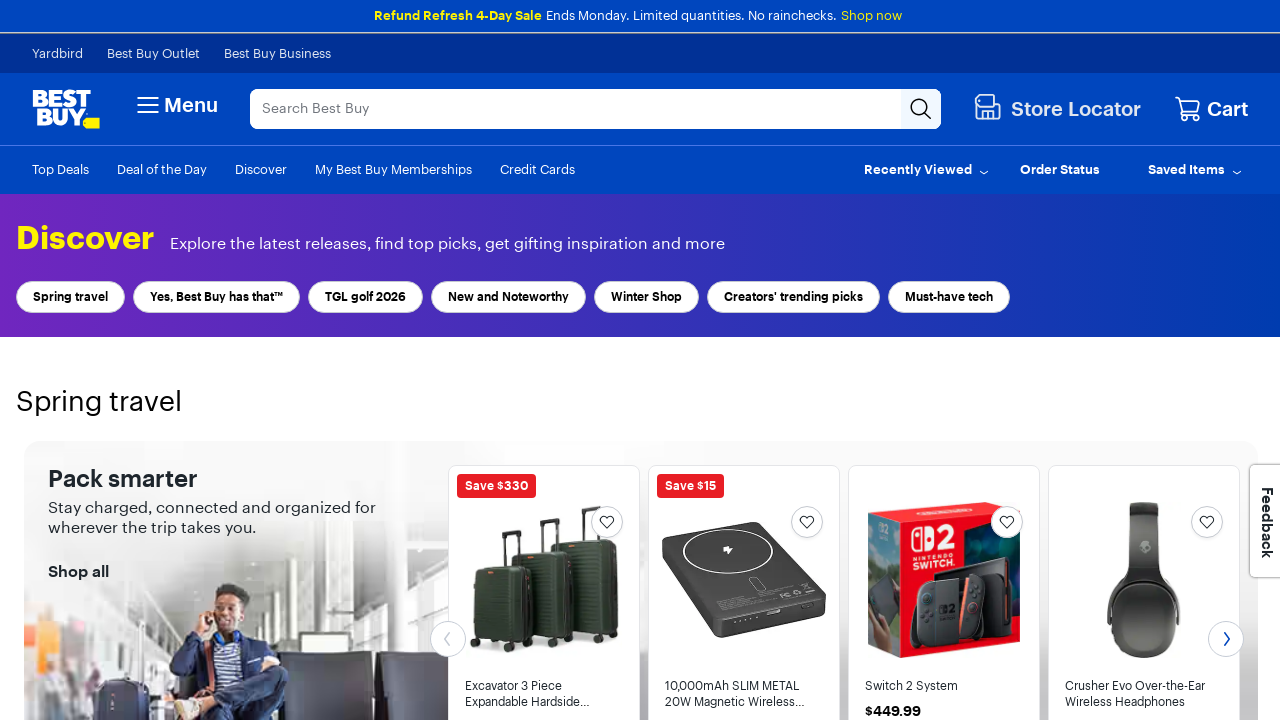

Navigated back to Best Buy homepage after testing Discover
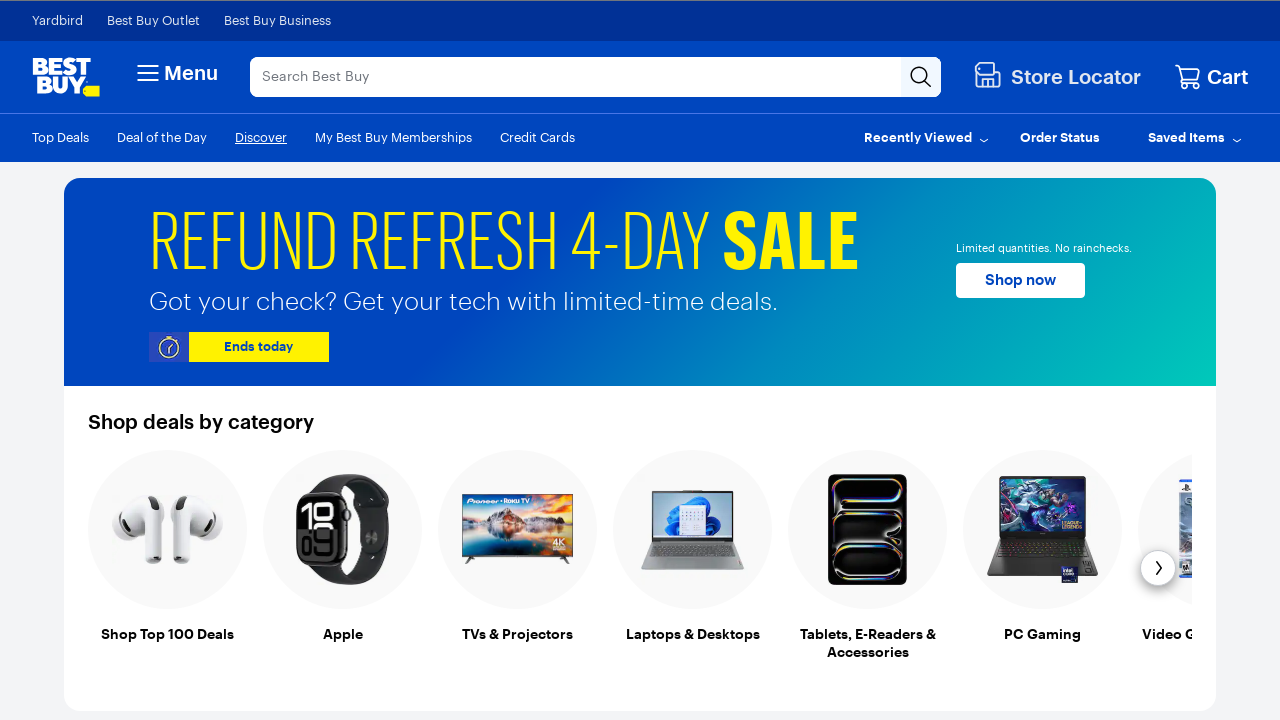

Waited for homepage to load (domcontentloaded)
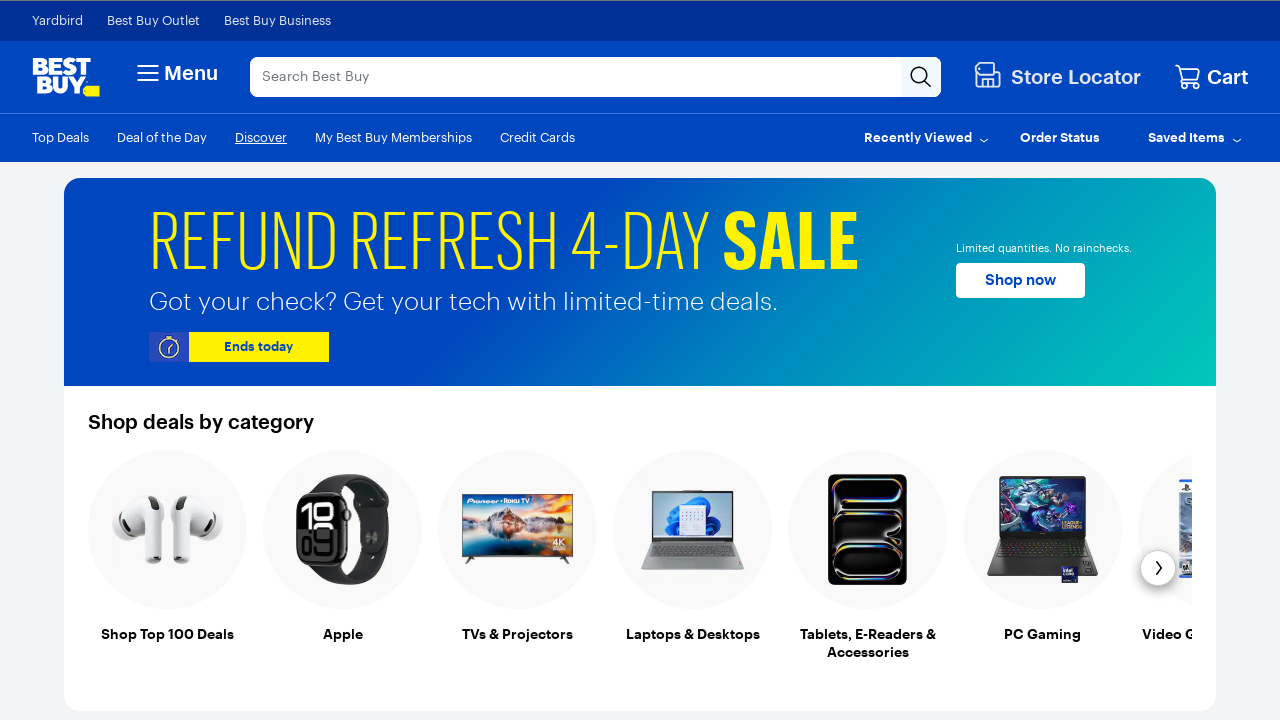

Waiting for popup overlay to disappear before clicking My Best Buy Memberships
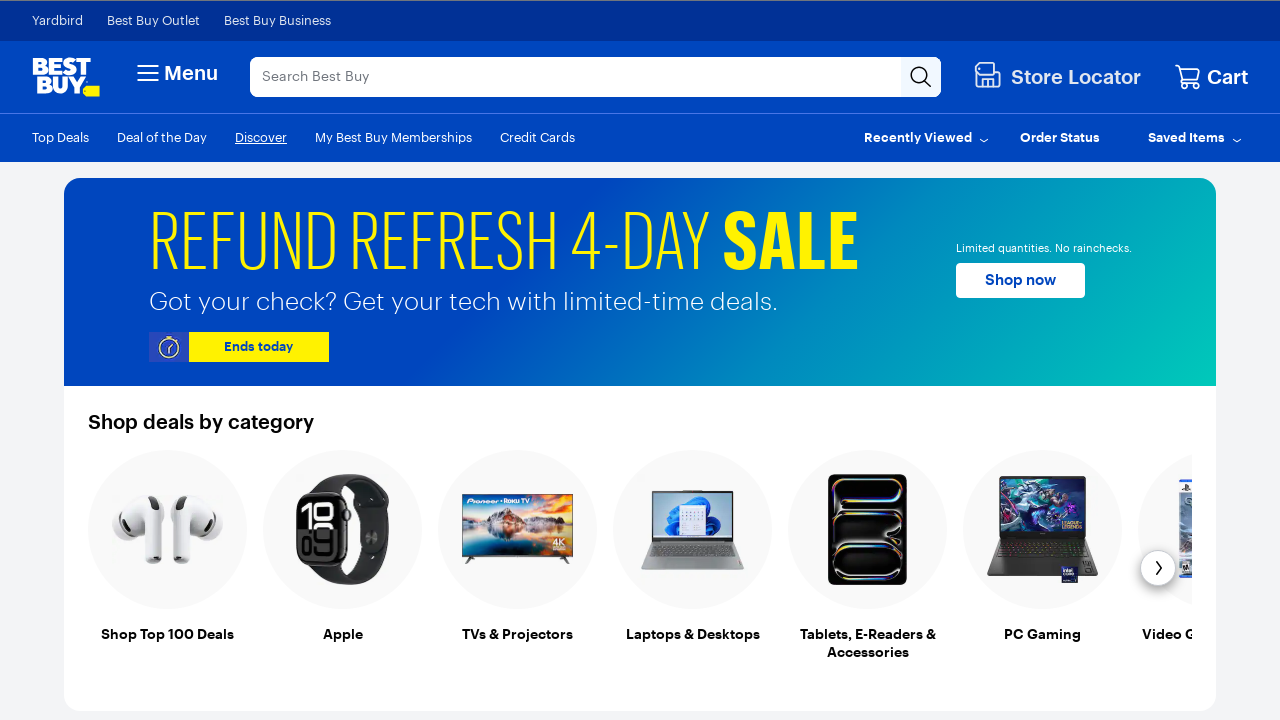

Clicked menu item: My Best Buy Memberships at (394, 137) on xpath=//nav[contains(@class,'bottom-nav')]//a >> nth=6
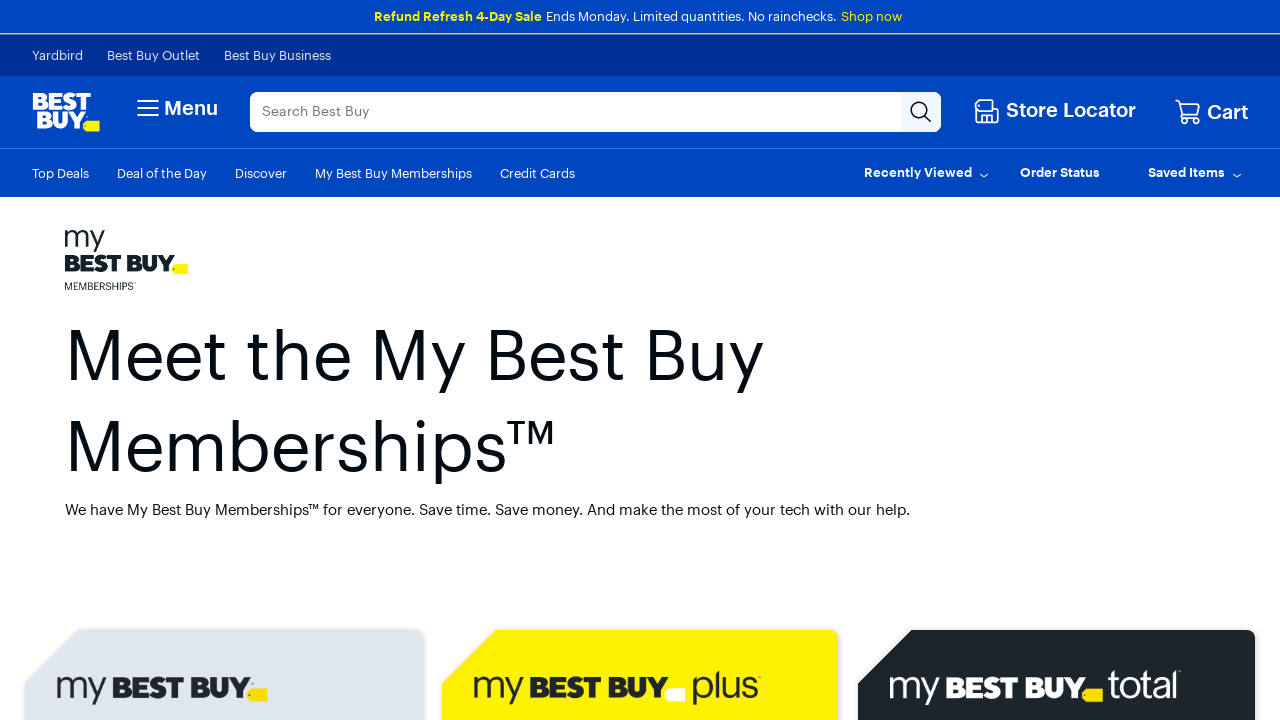

Page loaded after clicking My Best Buy Memberships
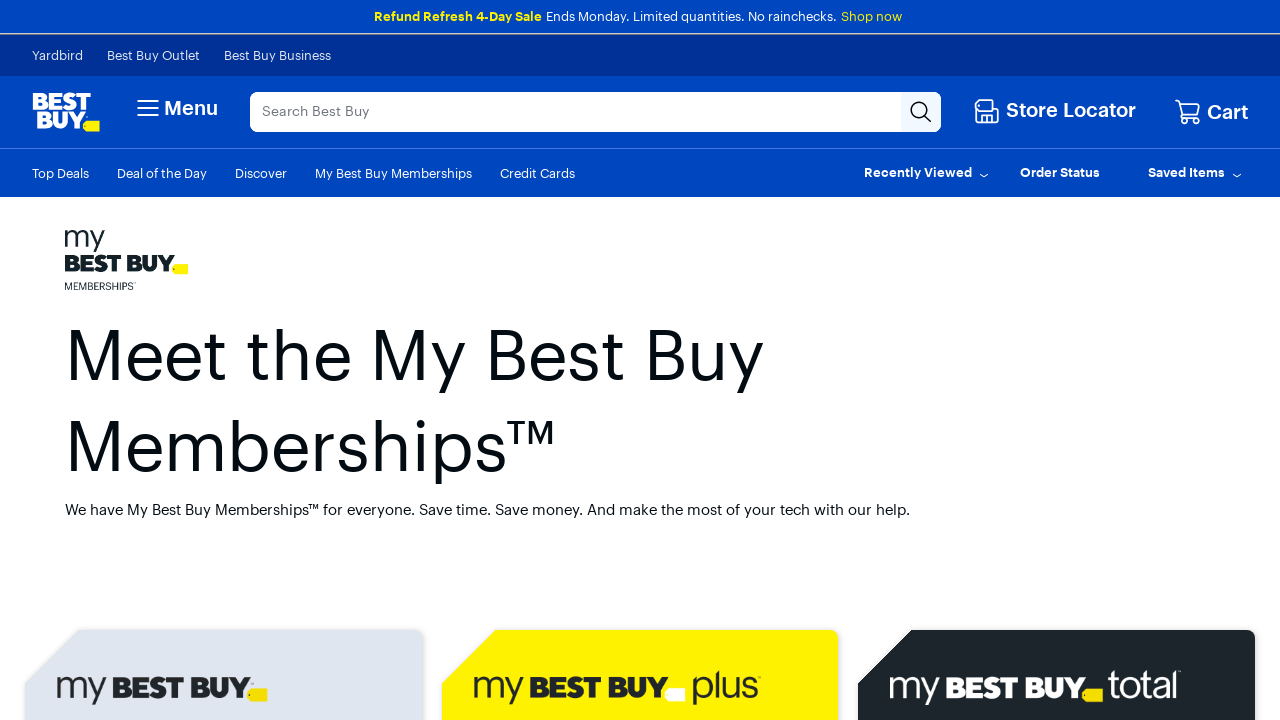

Retrieved page title for My Best Buy Memberships: My Best Buy Memberships - Best Buy
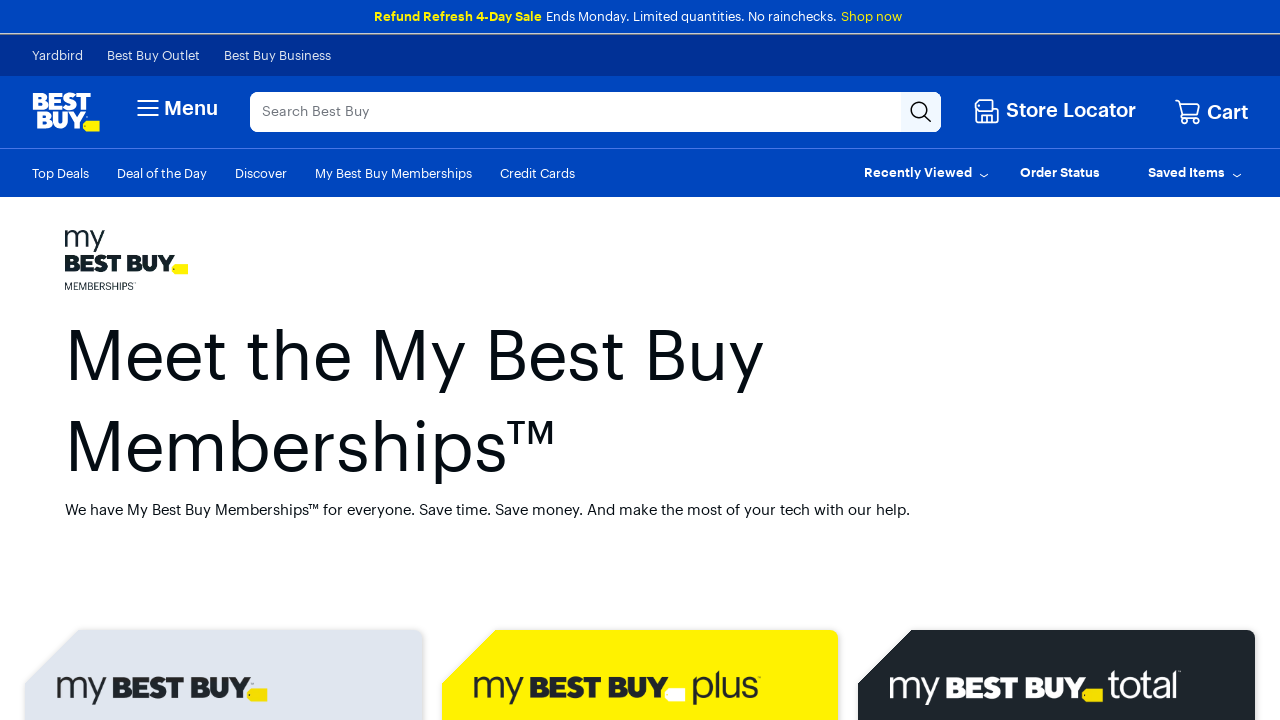

Navigated back to Best Buy homepage after testing My Best Buy Memberships
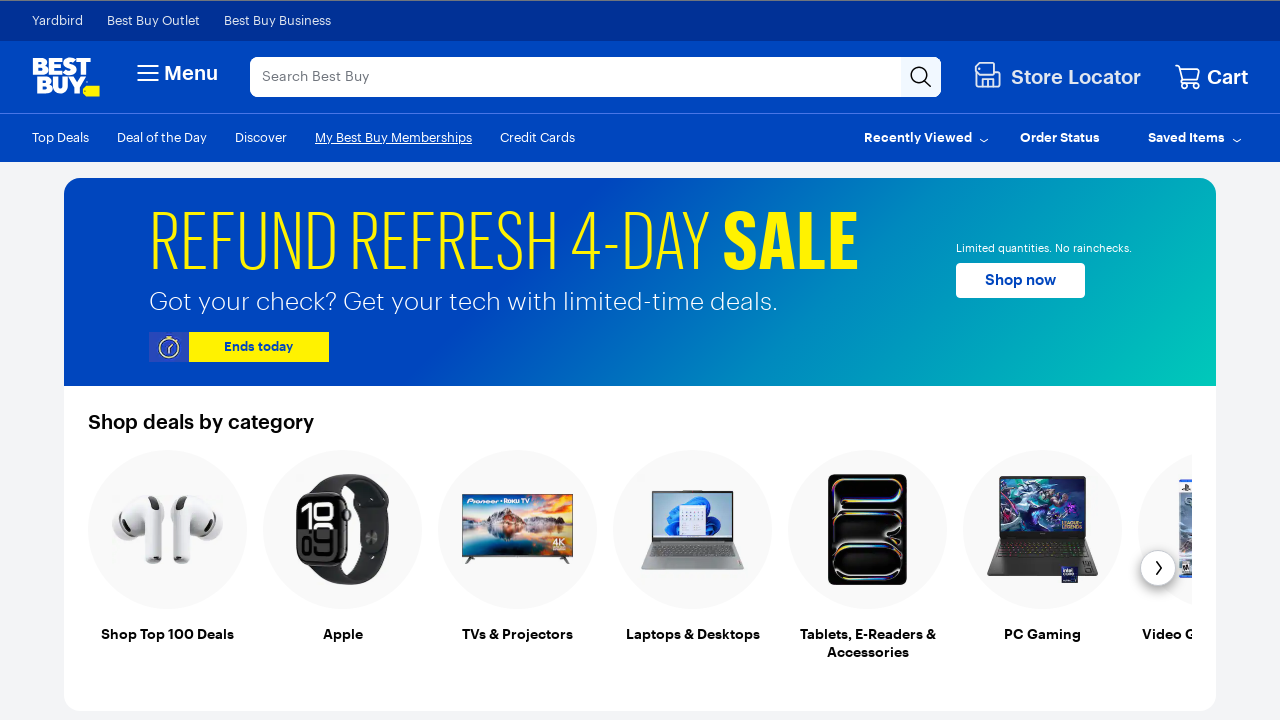

Waited for homepage to load (domcontentloaded)
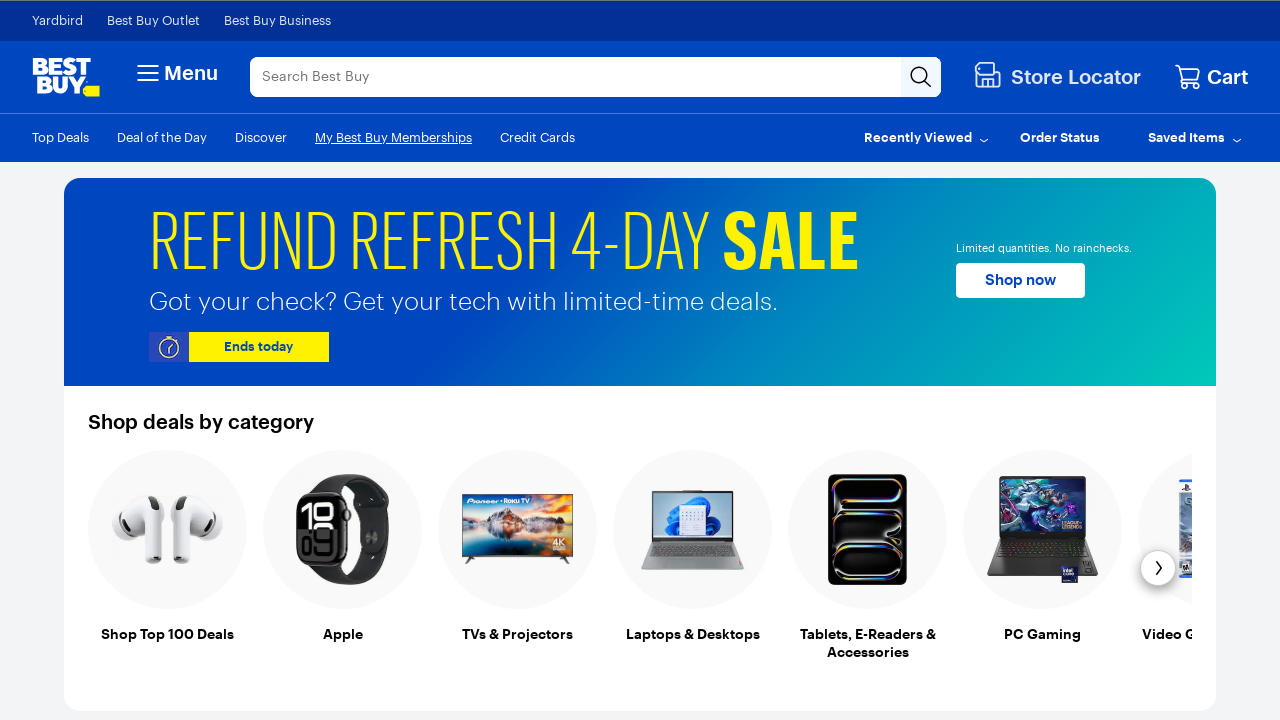

Waiting for popup overlay to disappear before clicking Credit Cards
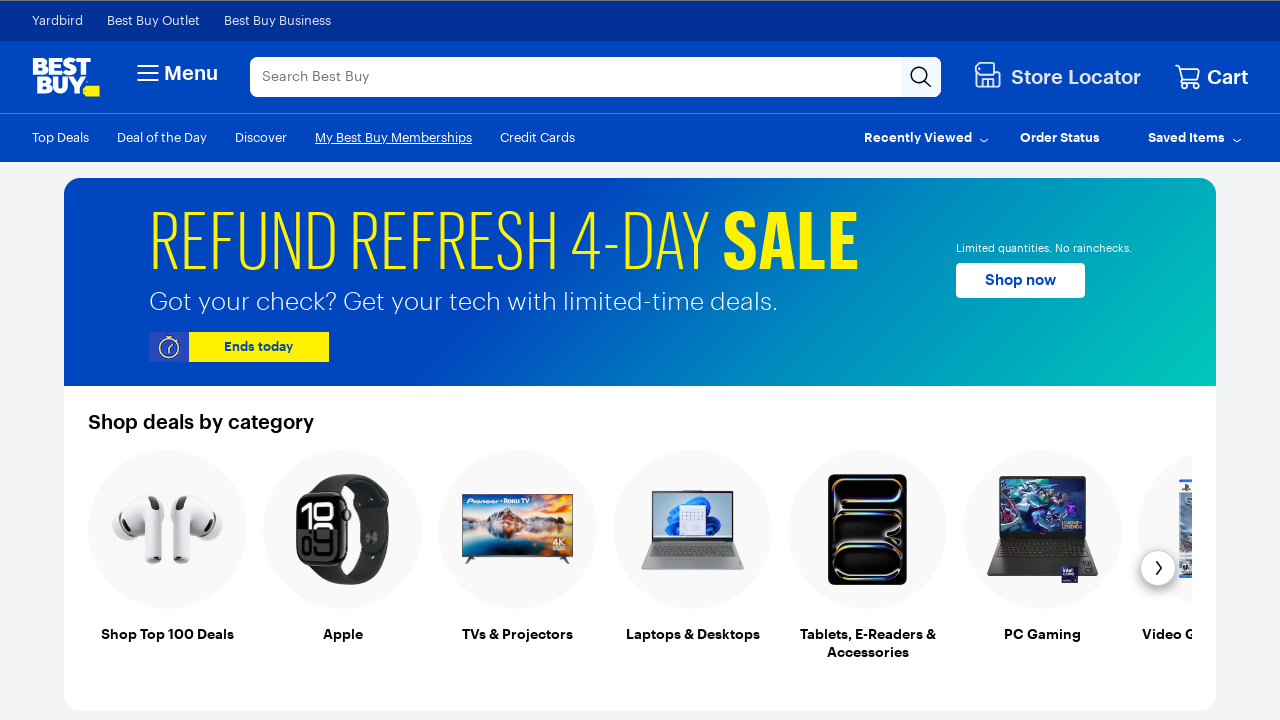

Clicked menu item: Credit Cards at (538, 137) on xpath=//nav[contains(@class,'bottom-nav')]//a >> nth=7
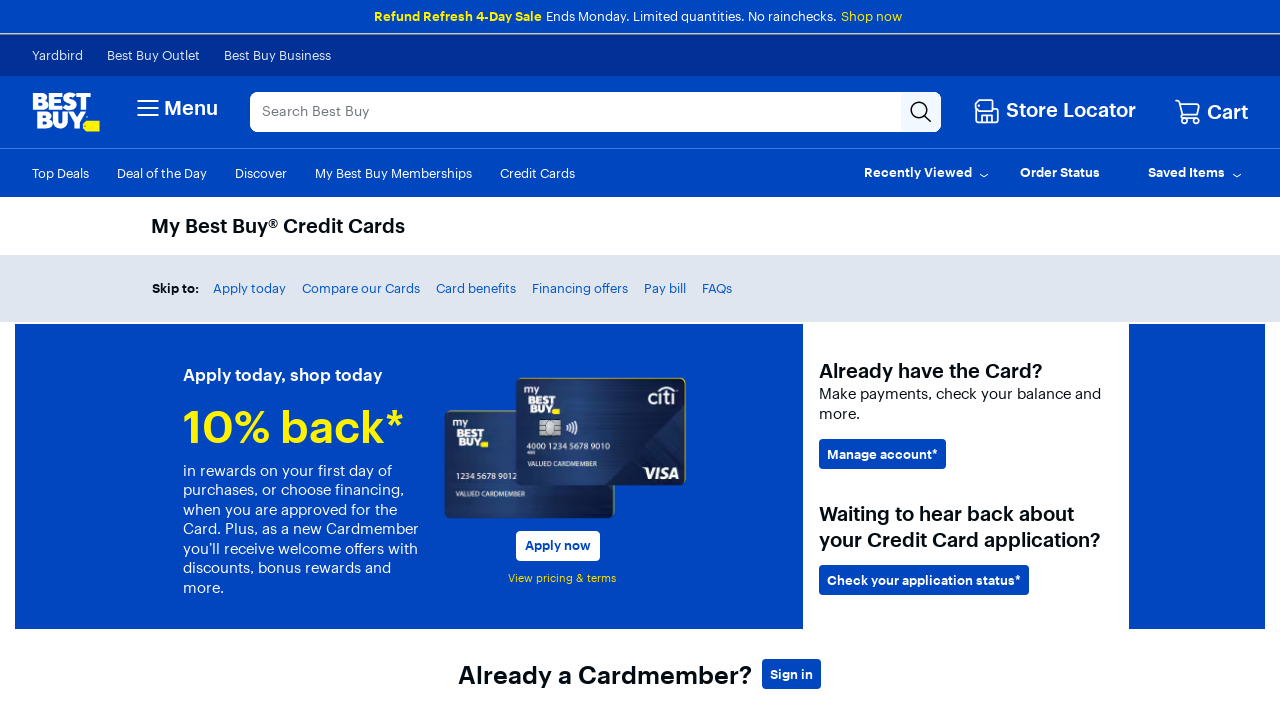

Page loaded after clicking Credit Cards
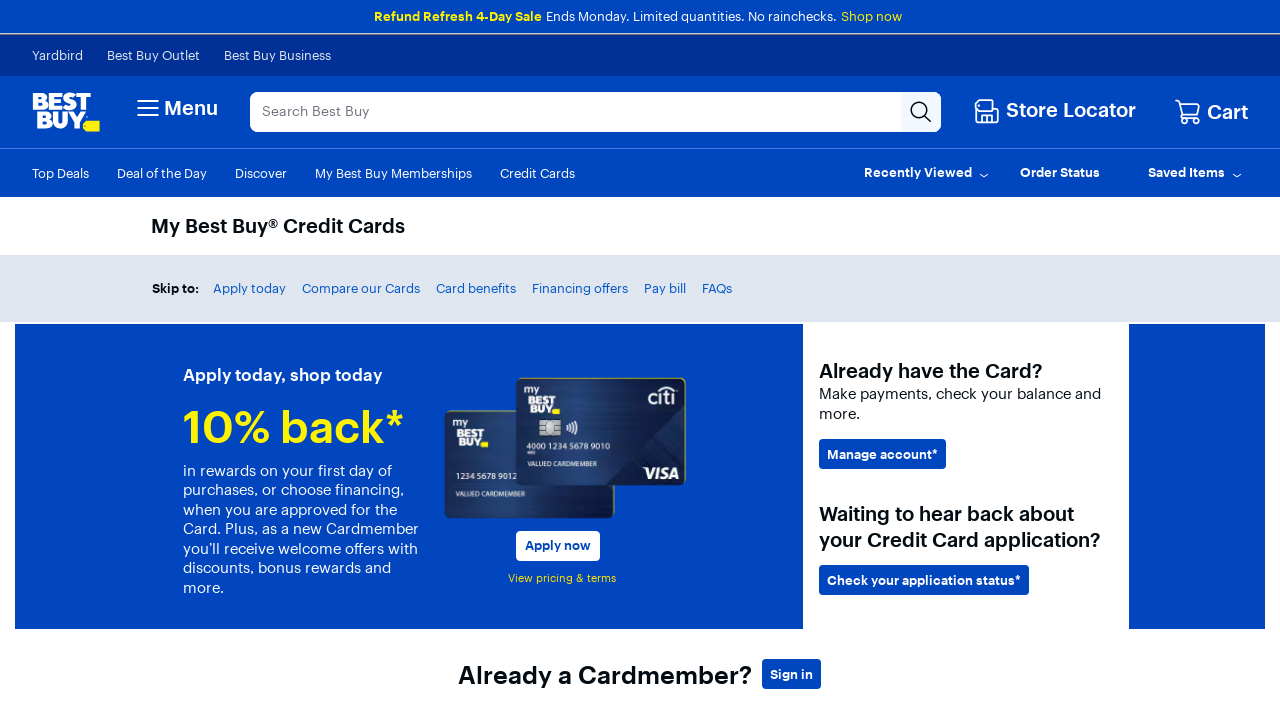

Retrieved page title for Credit Cards: Best Buy Credit Card: Rewards & Financing
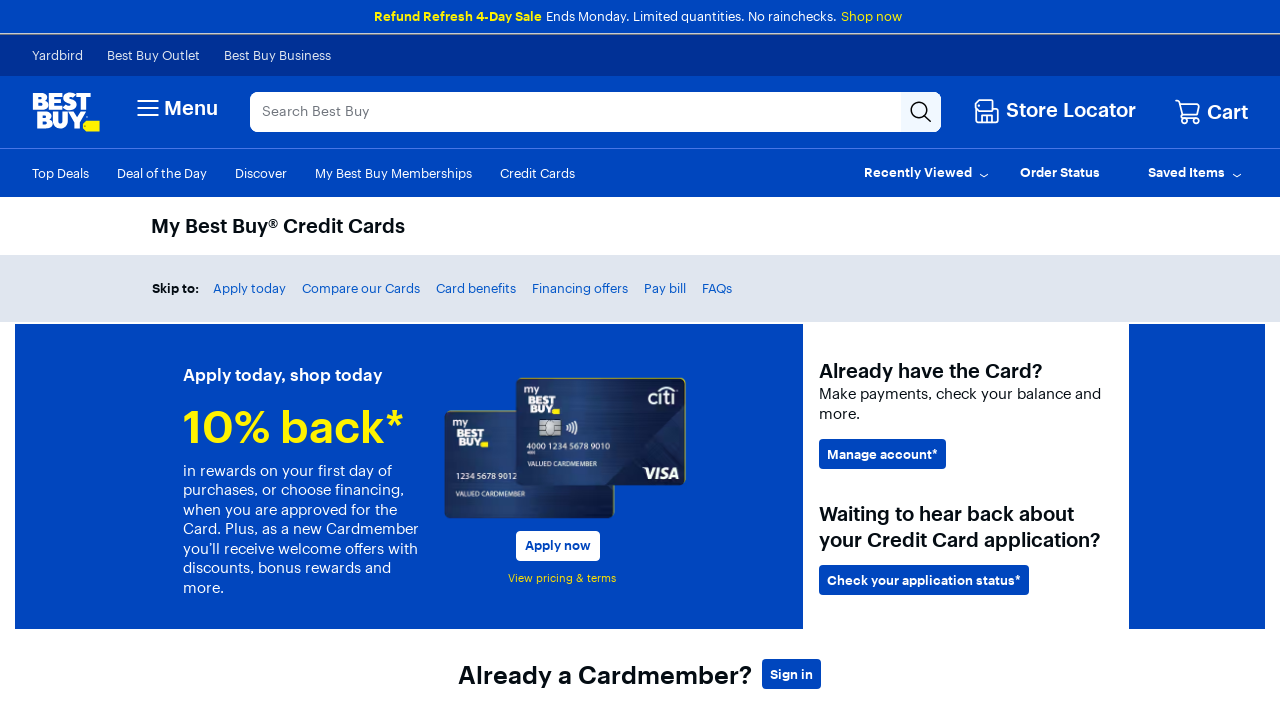

Navigated back to Best Buy homepage after testing Credit Cards
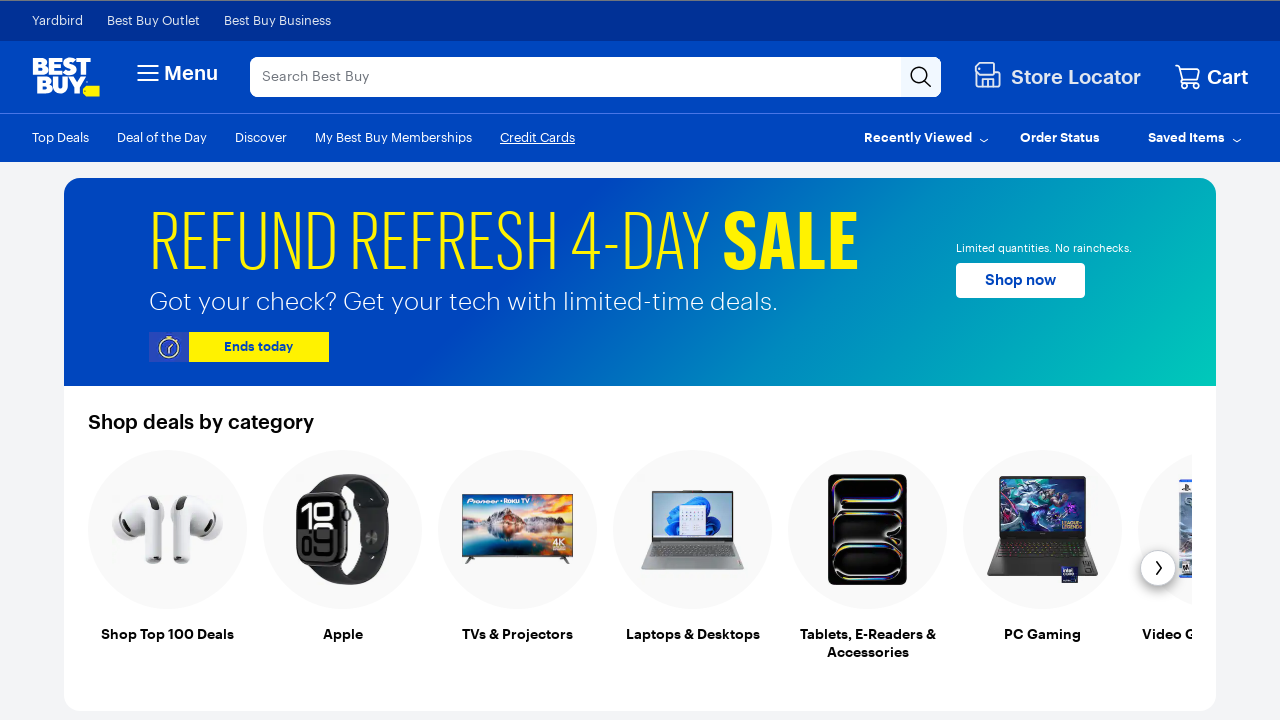

Waited for homepage to load (domcontentloaded)
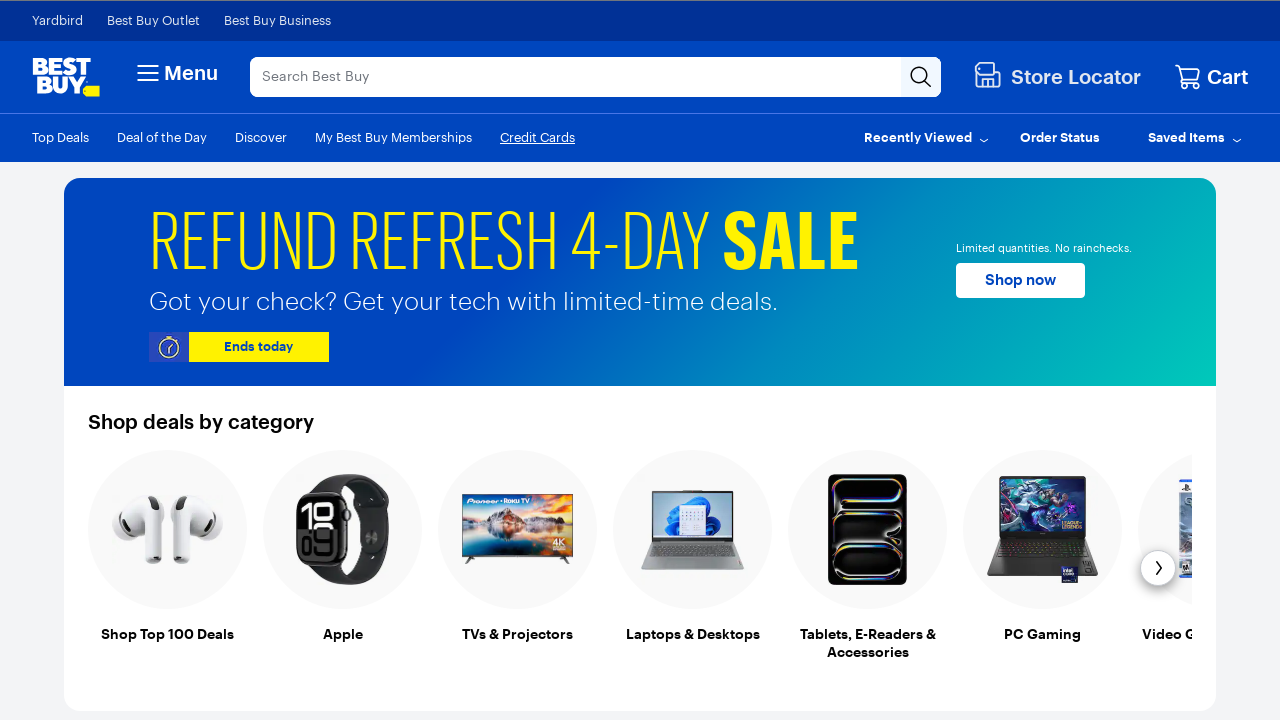

Waiting for popup overlay to disappear before clicking Gift Cards
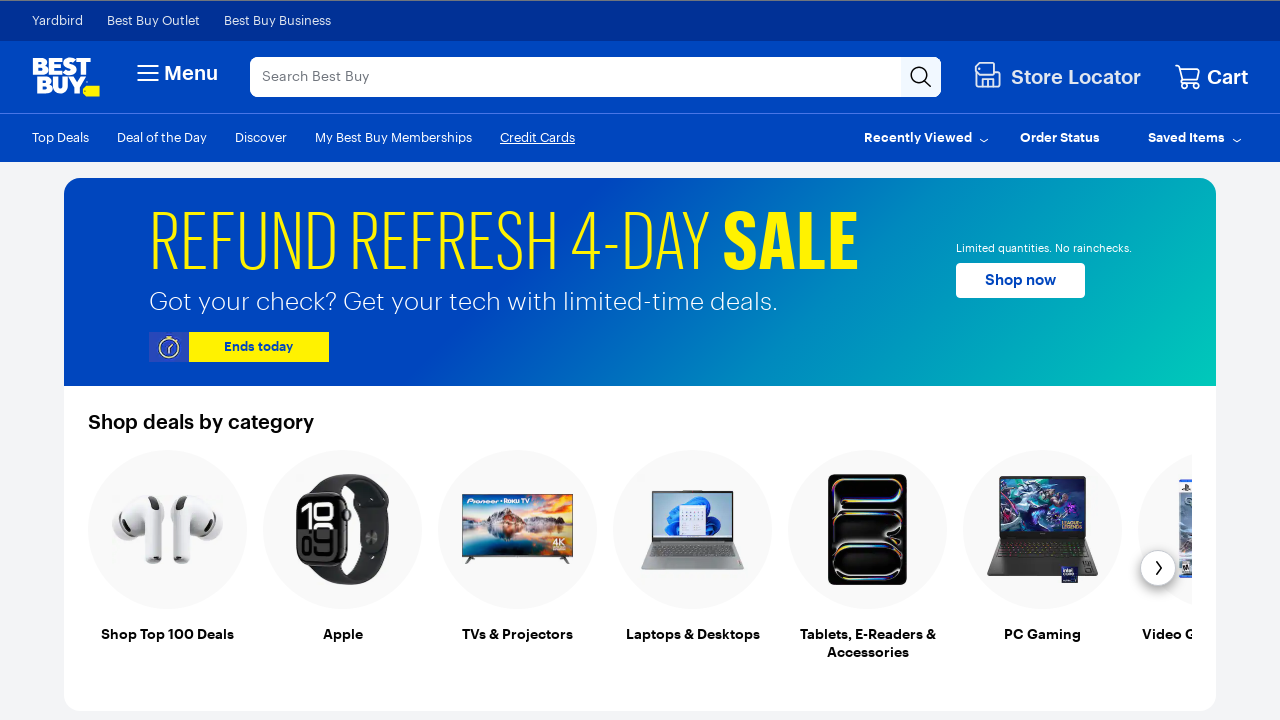

Clicked menu item: Gift Cards at (62, 137) on xpath=//nav[contains(@class,'bottom-nav')]//a >> nth=8
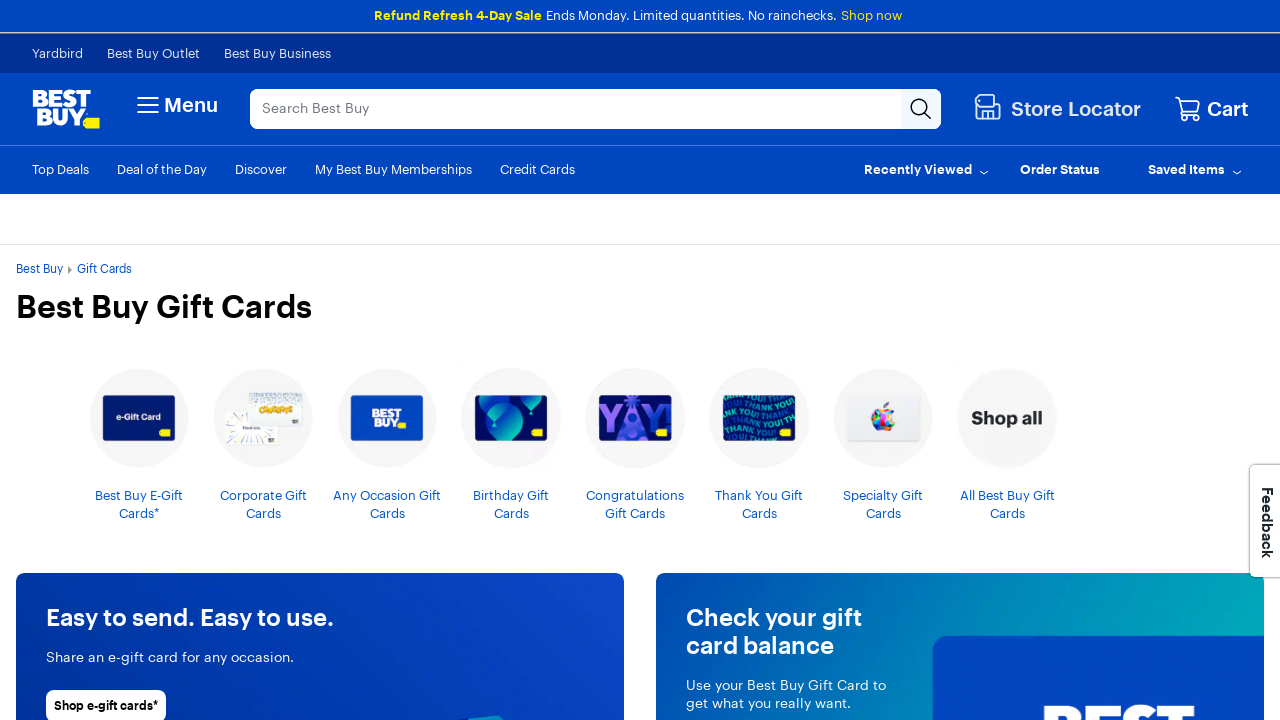

Page loaded after clicking Gift Cards
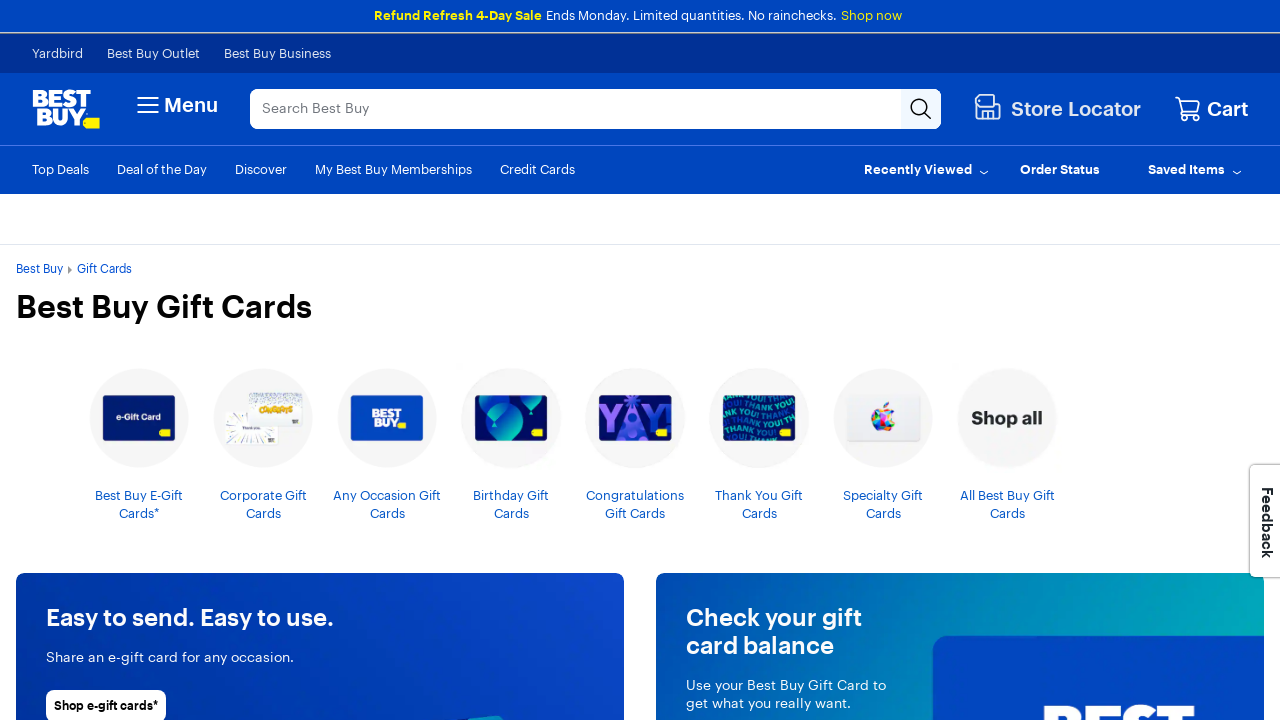

Retrieved page title for Gift Cards: Gifts Cards and E-Gift Cards - Best Buy
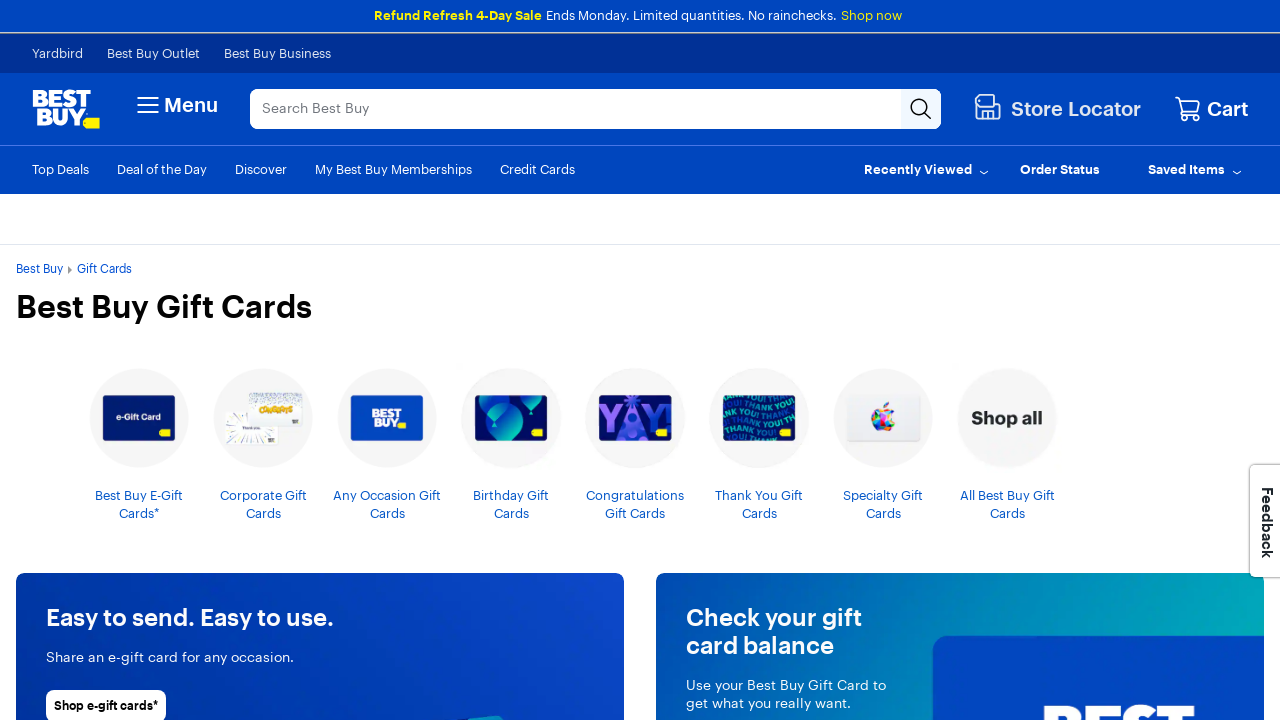

Navigated back to Best Buy homepage after testing Gift Cards
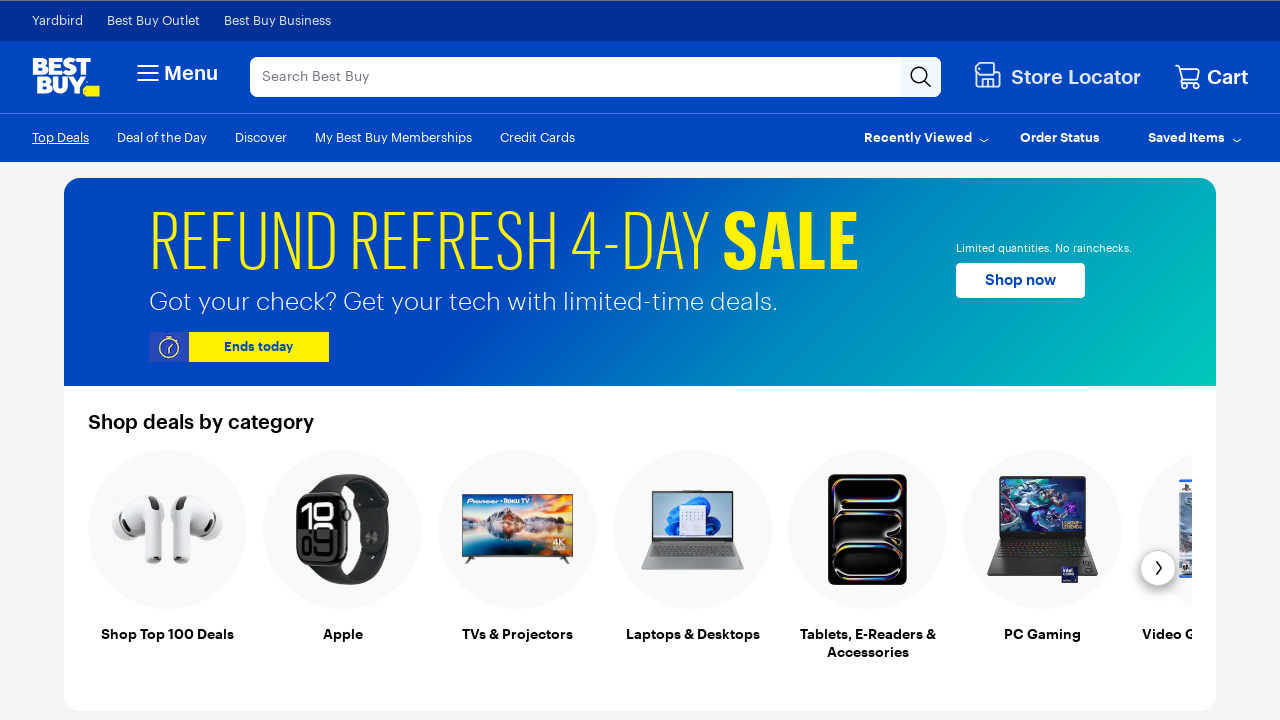

Waited for homepage to load (domcontentloaded)
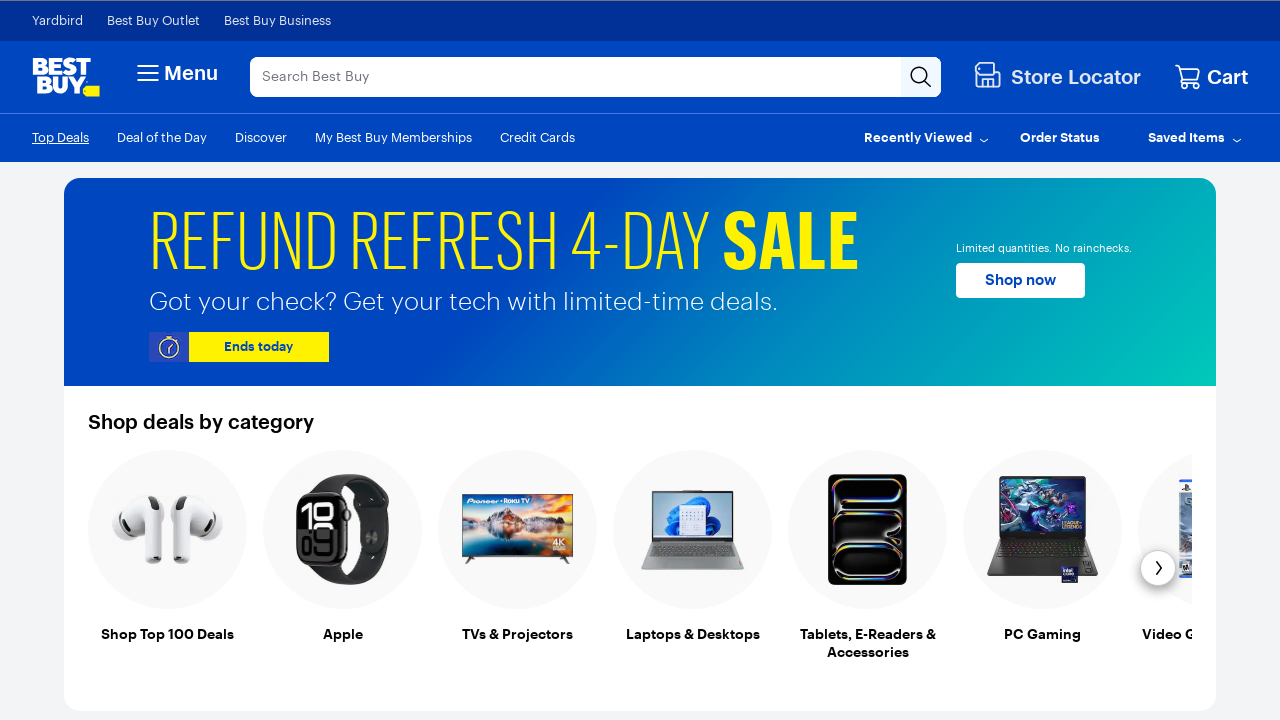

Waiting for popup overlay to disappear before clicking Gift Ideas
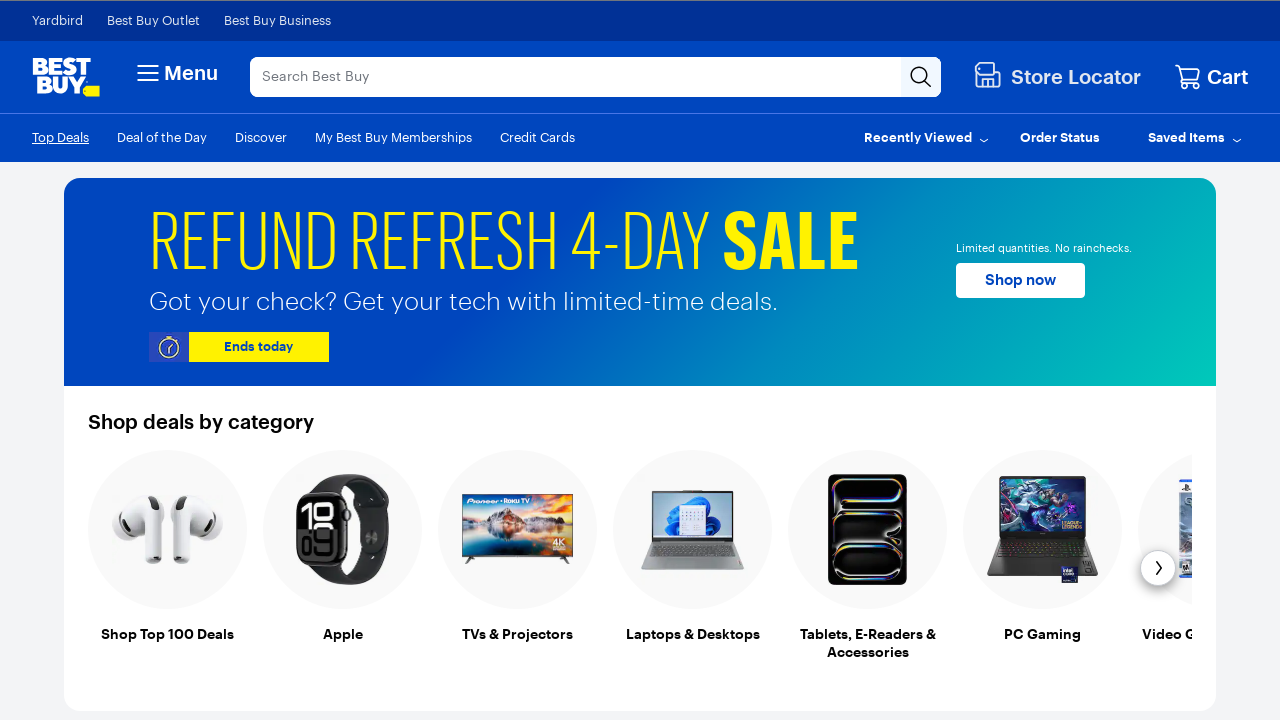

Clicked menu item: Gift Ideas at (148, 137) on xpath=//nav[contains(@class,'bottom-nav')]//a >> nth=9
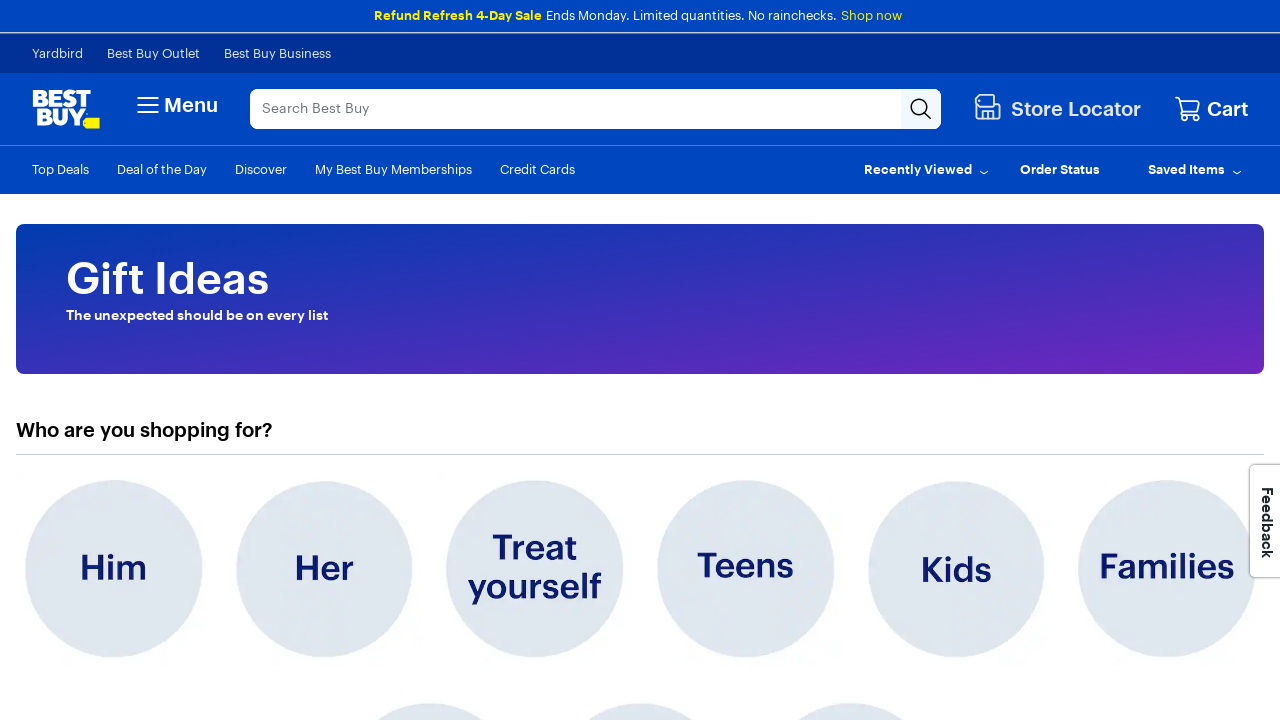

Page loaded after clicking Gift Ideas
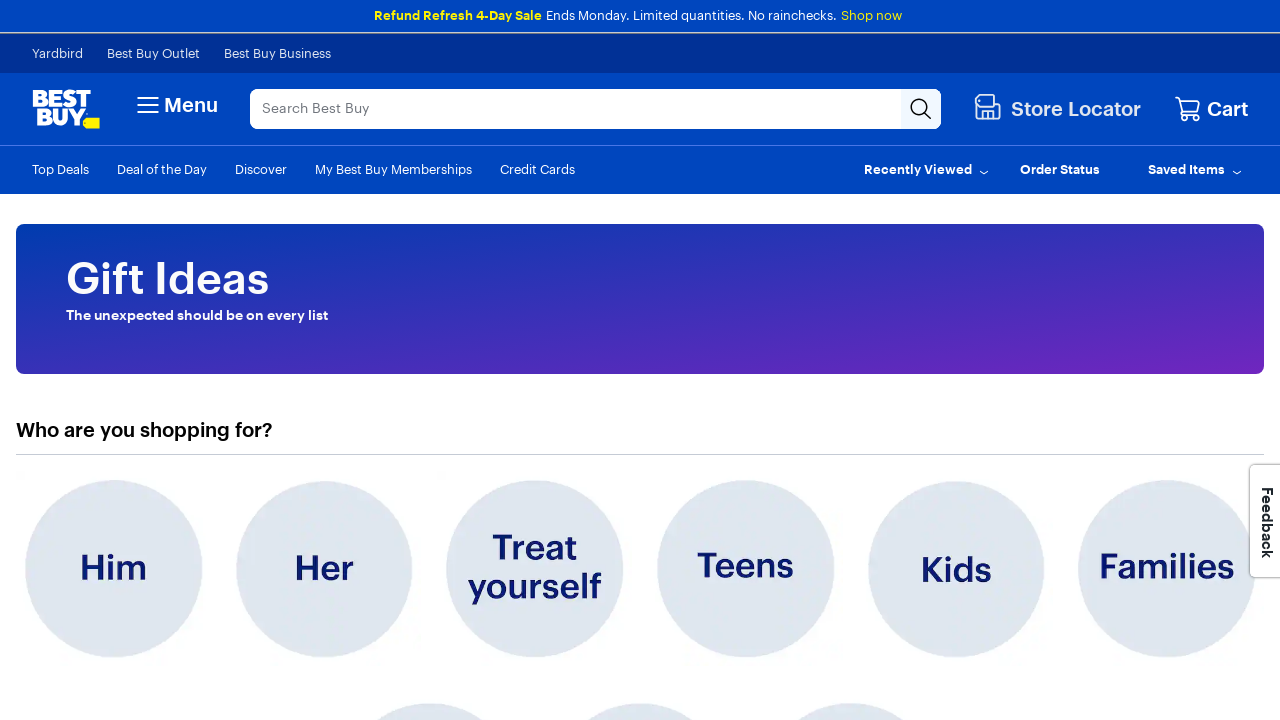

Retrieved page title for Gift Ideas: Gift Ideas 2026: Best Gifts to Give This Year - Best Buy
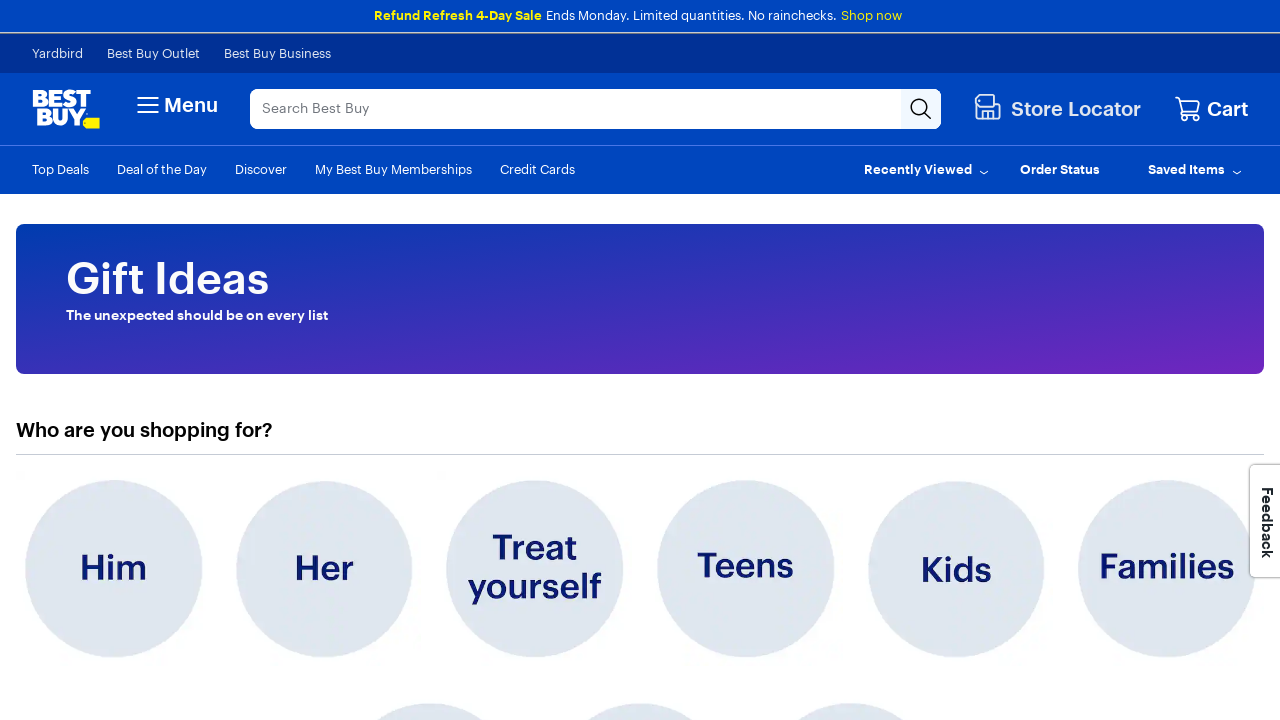

Navigated back to Best Buy homepage after testing Gift Ideas
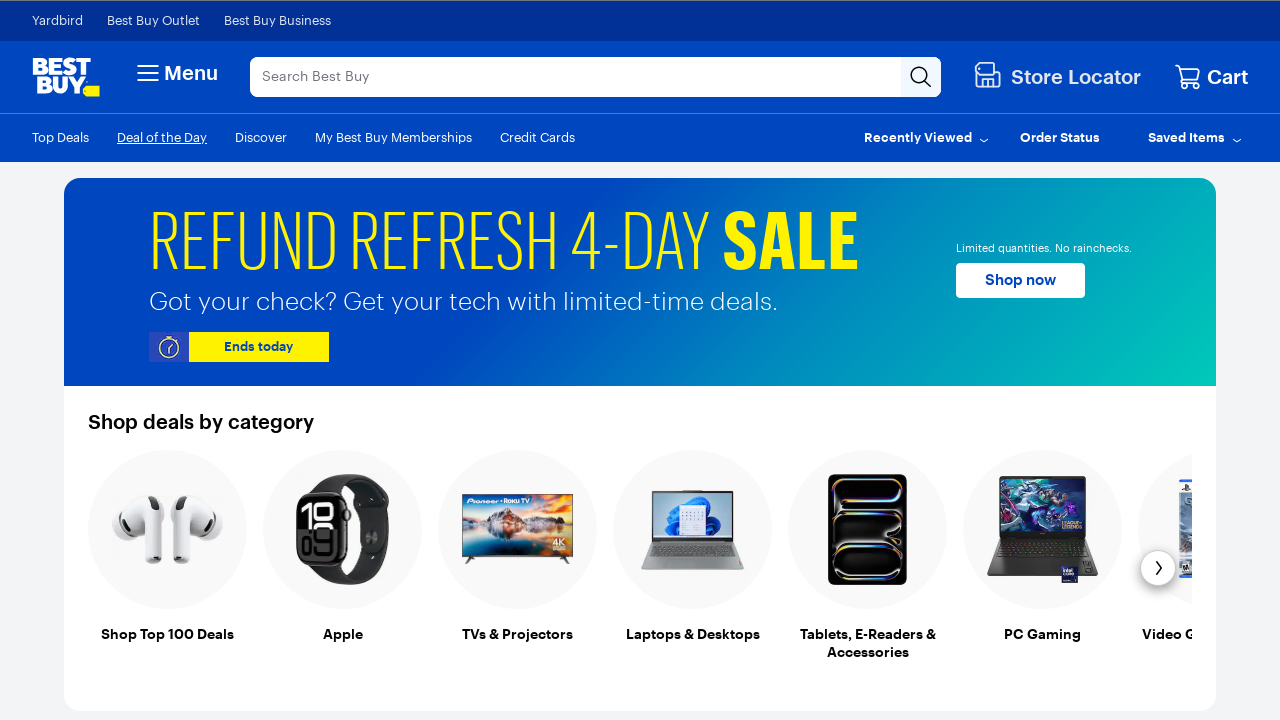

Waited for homepage to load (domcontentloaded)
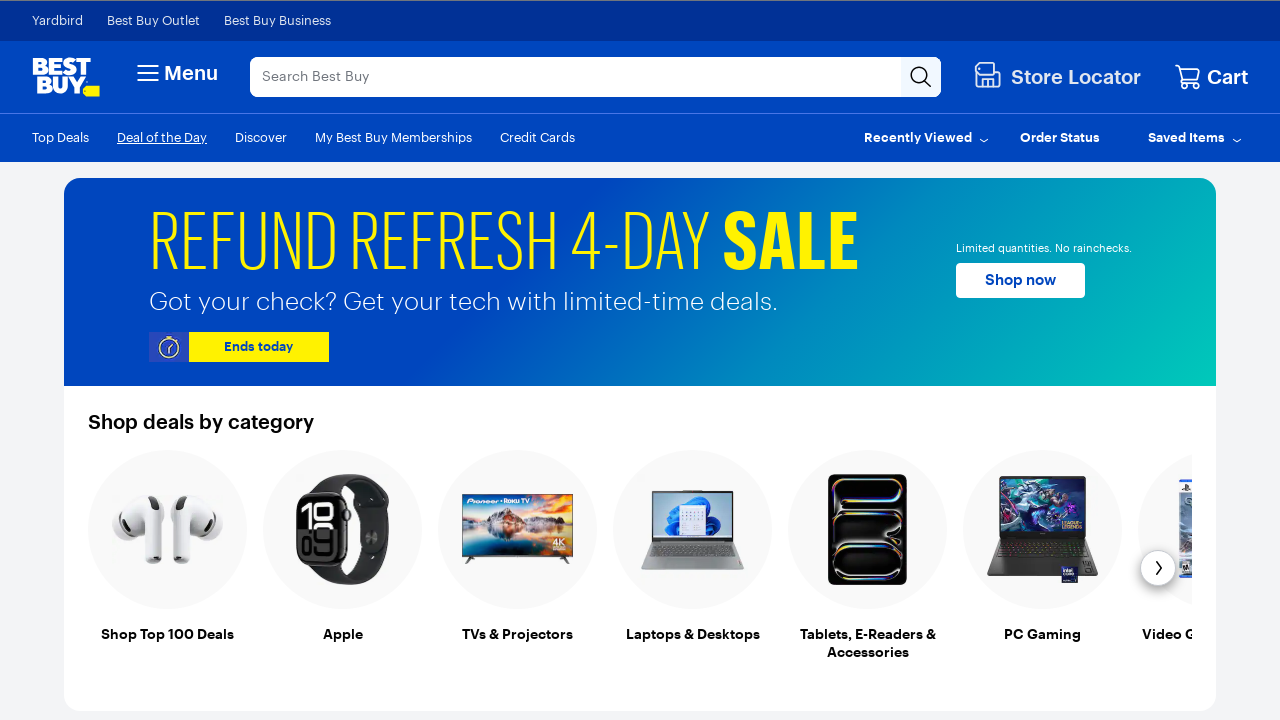

Waiting for popup overlay to disappear before clicking Order Status
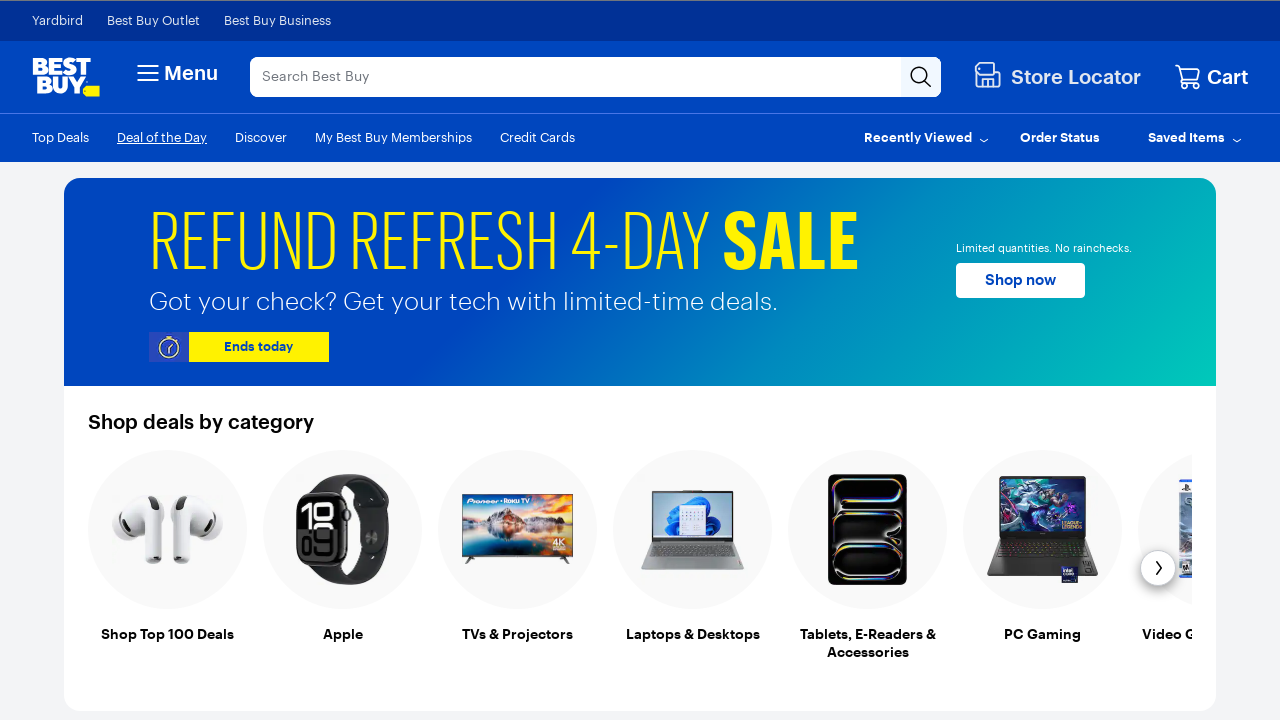

Clicked menu item: Order Status at (1062, 138) on xpath=//nav[contains(@class,'bottom-nav')]//a >> nth=10
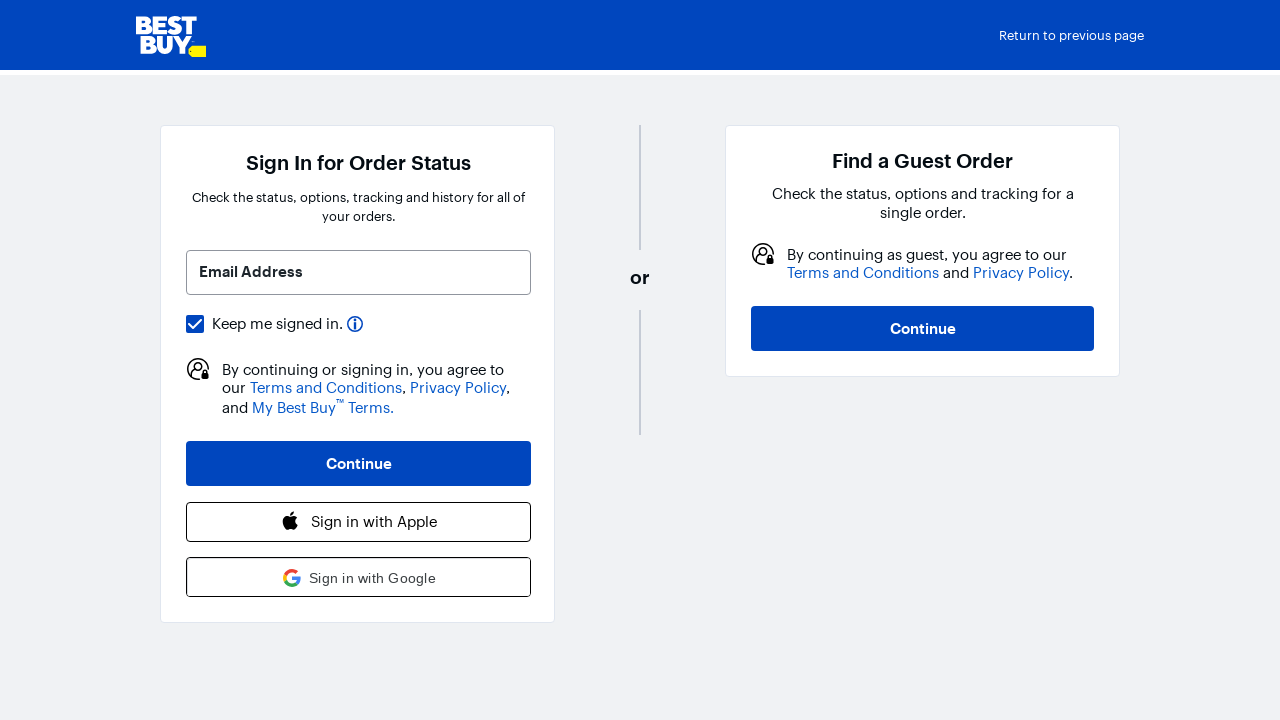

Page loaded after clicking Order Status
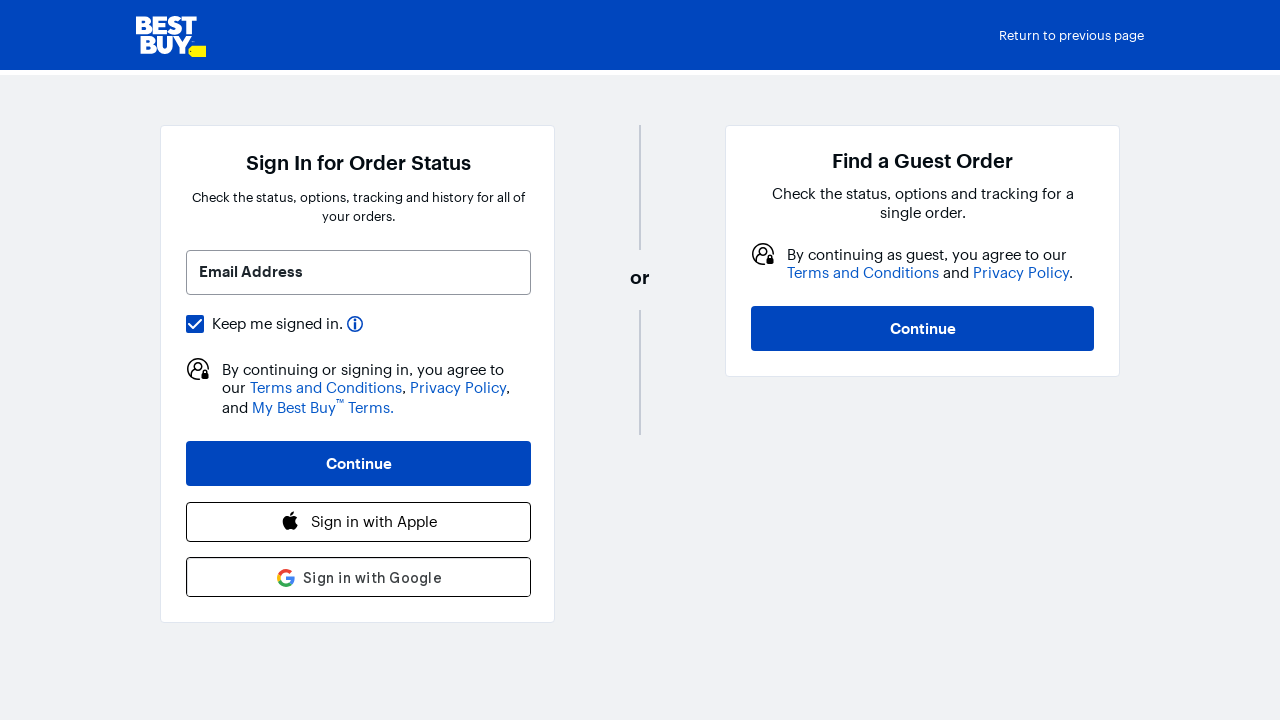

Retrieved page title for Order Status: Sign In for Order Status
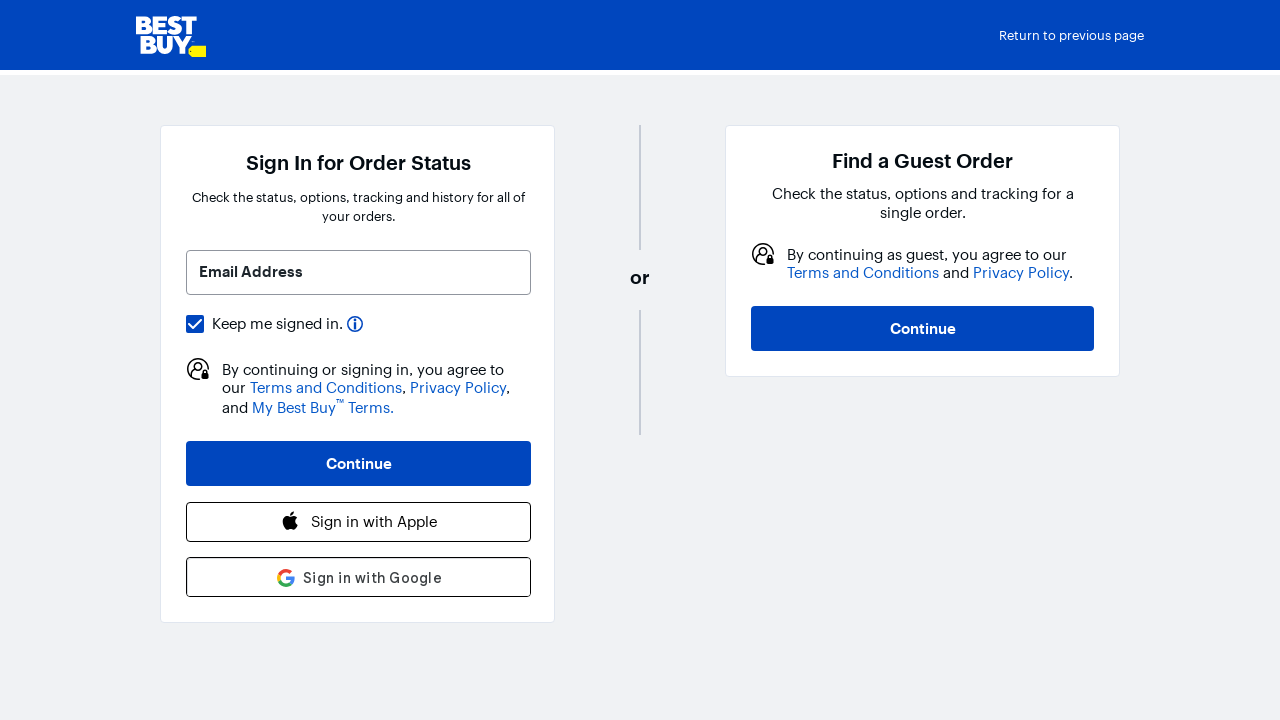

Navigated back to Best Buy homepage after testing Order Status
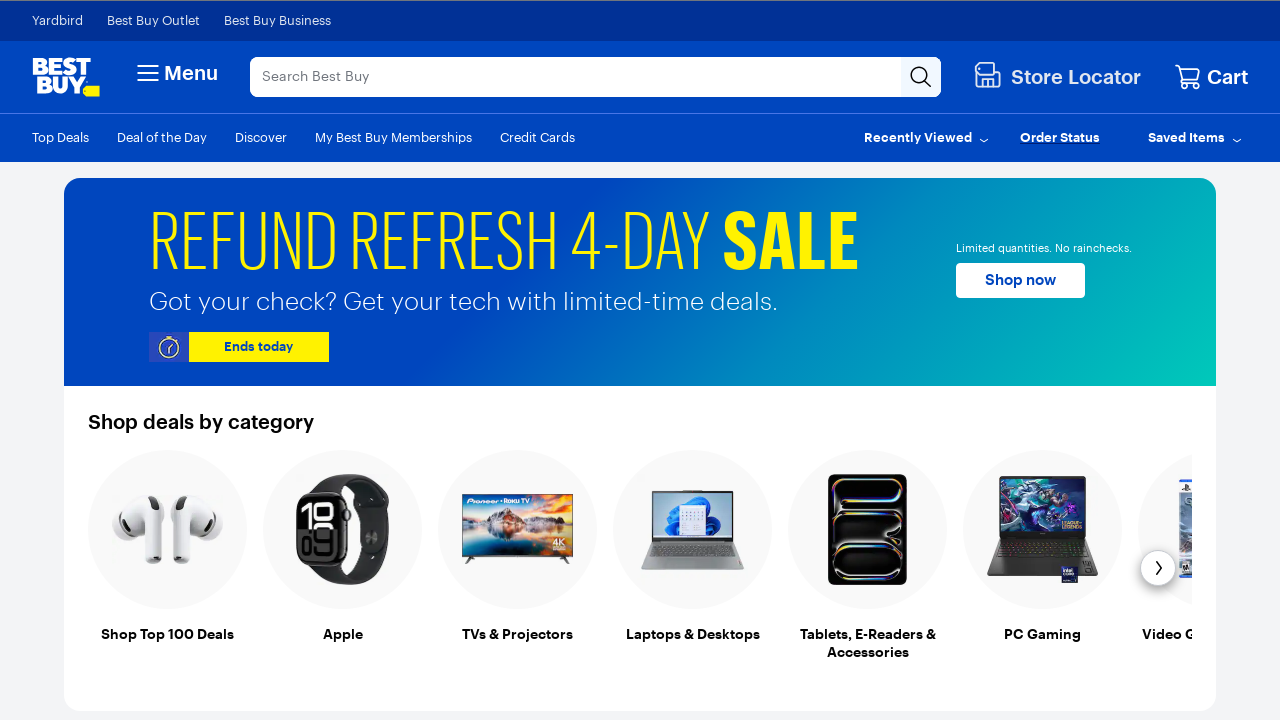

Waited for homepage to load (domcontentloaded)
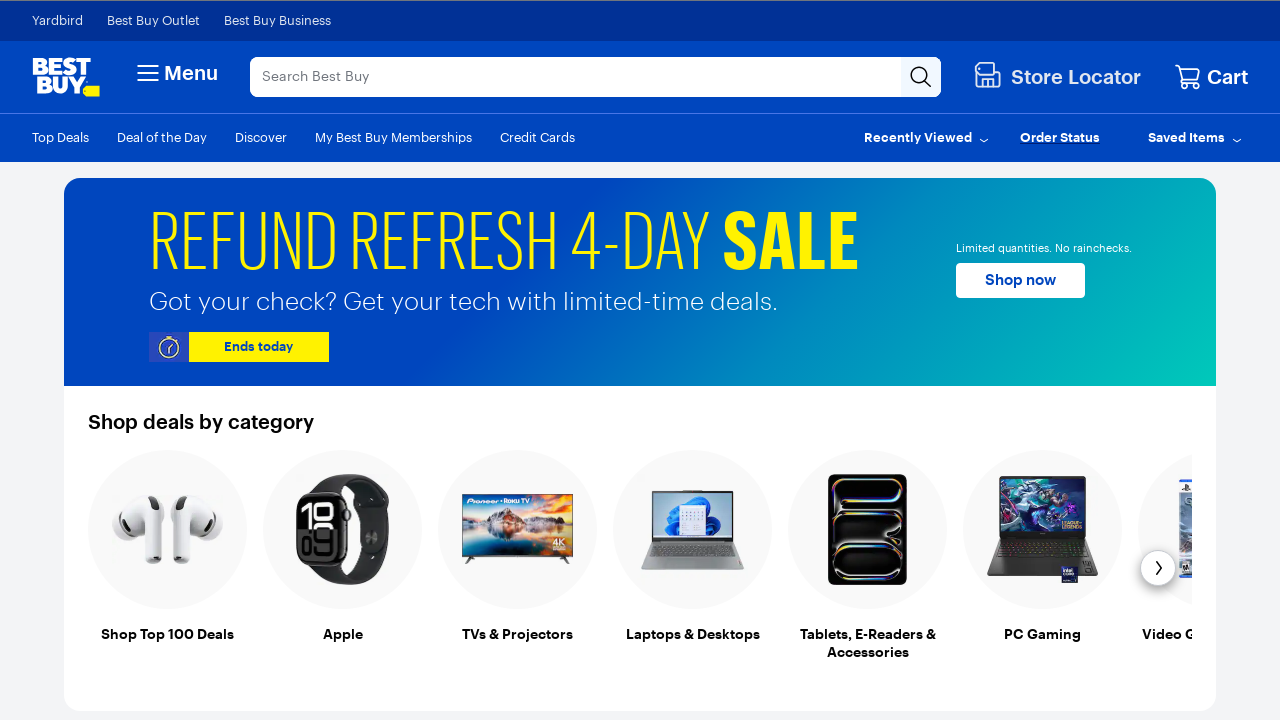

Completed navigation through all top menu items and validated page titles
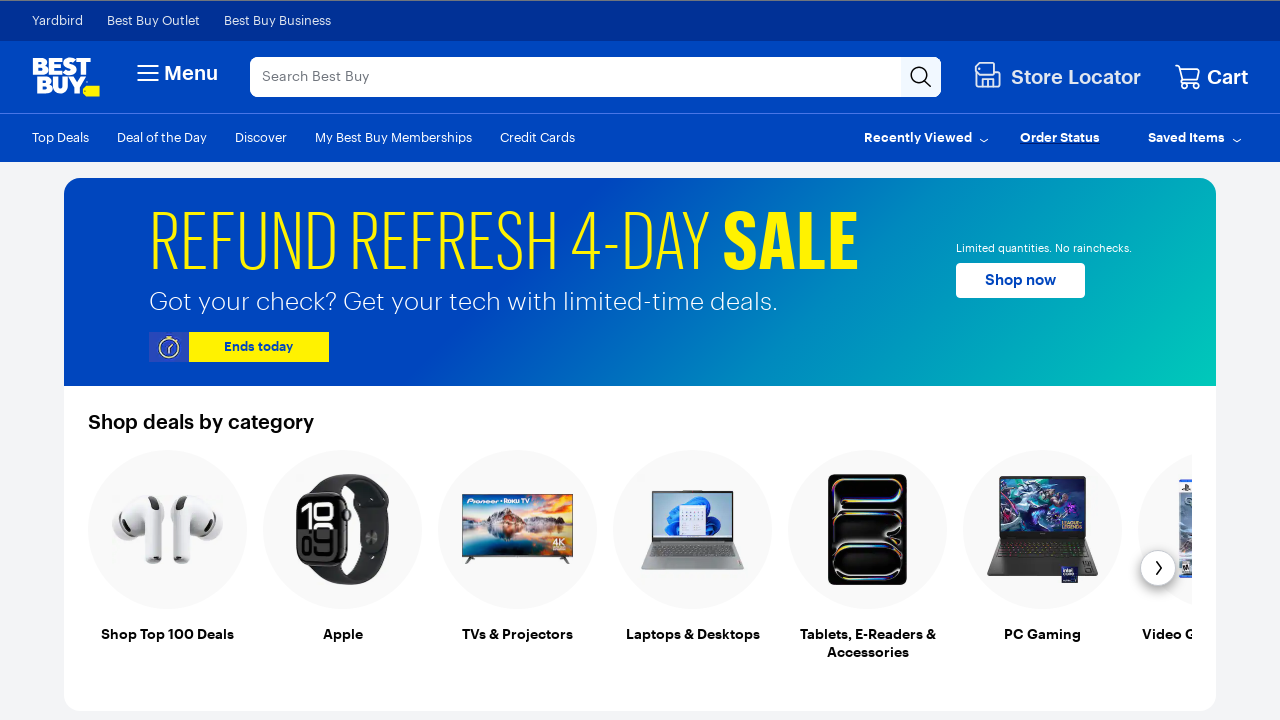

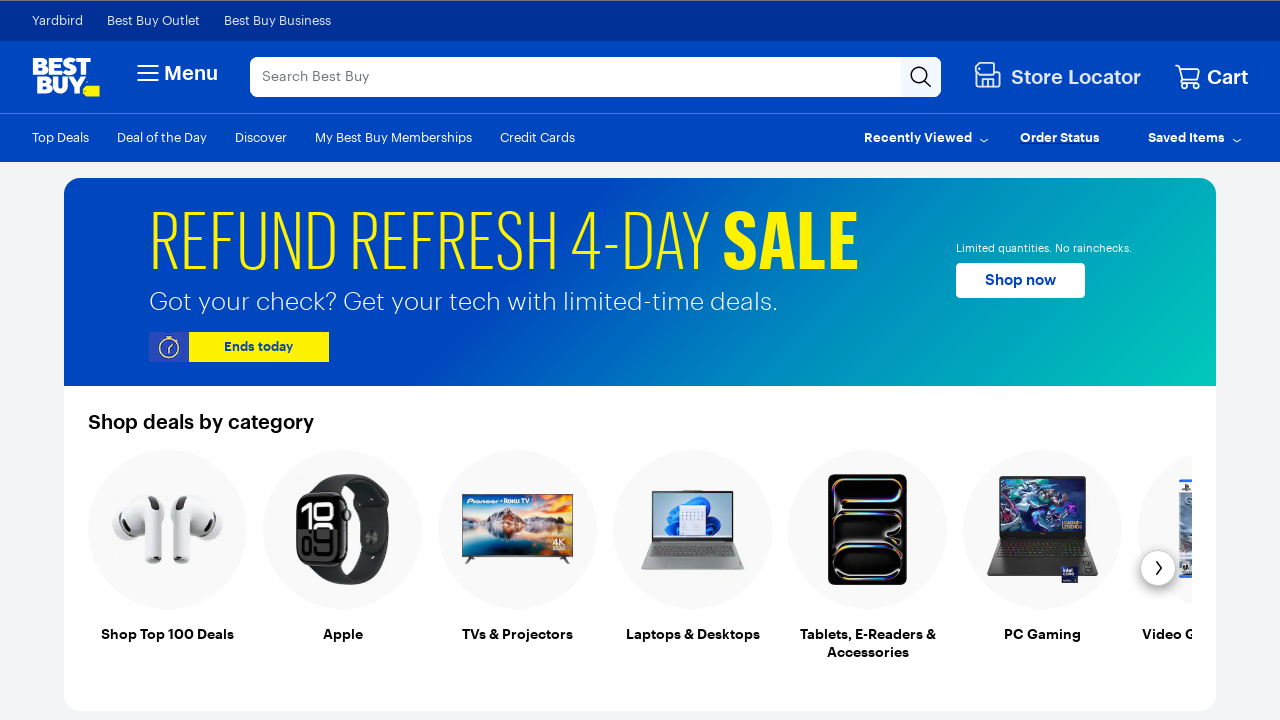